Navigates to a Vietnamese pharmacy website's vitamin supplements section, clicks the "See more products" button to load additional items, and scrolls down the page to load more content.

Starting URL: https://nhathuoclongchau.com.vn/thuc-pham-chuc-nang/vitamin-khoang-chat

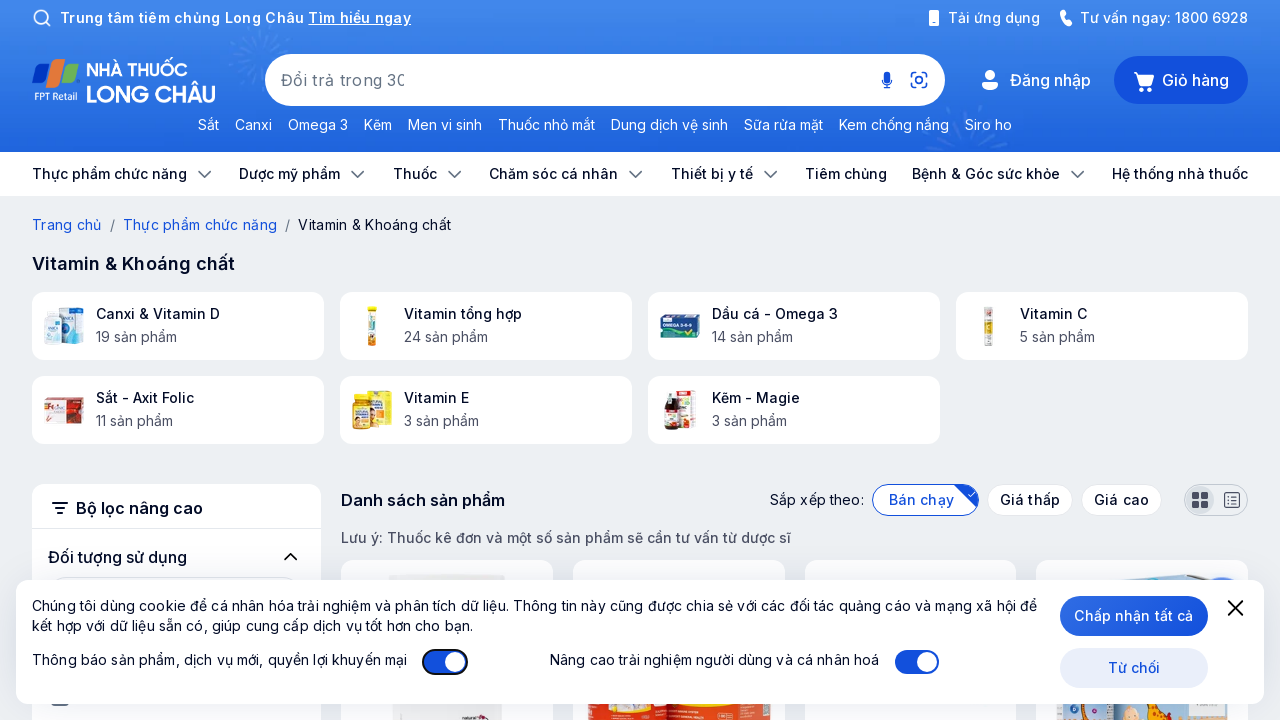

Waited 2 seconds for page to load
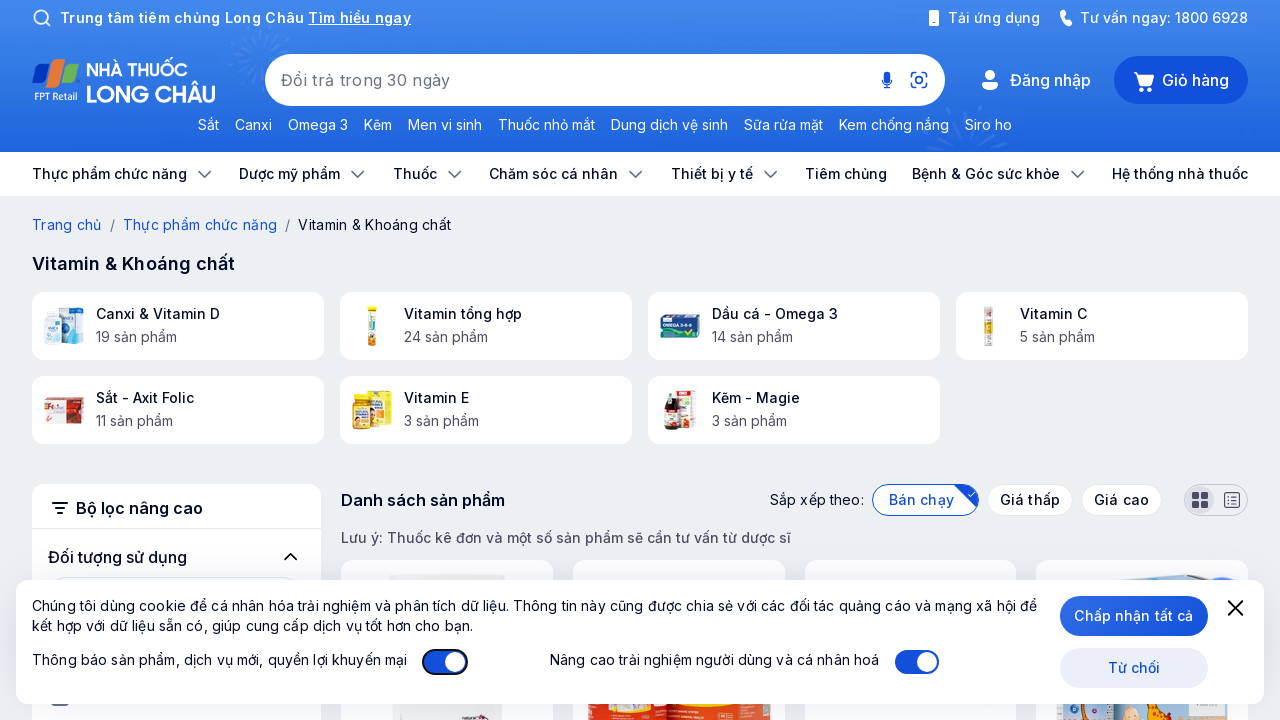

Located body element and waited 3 seconds
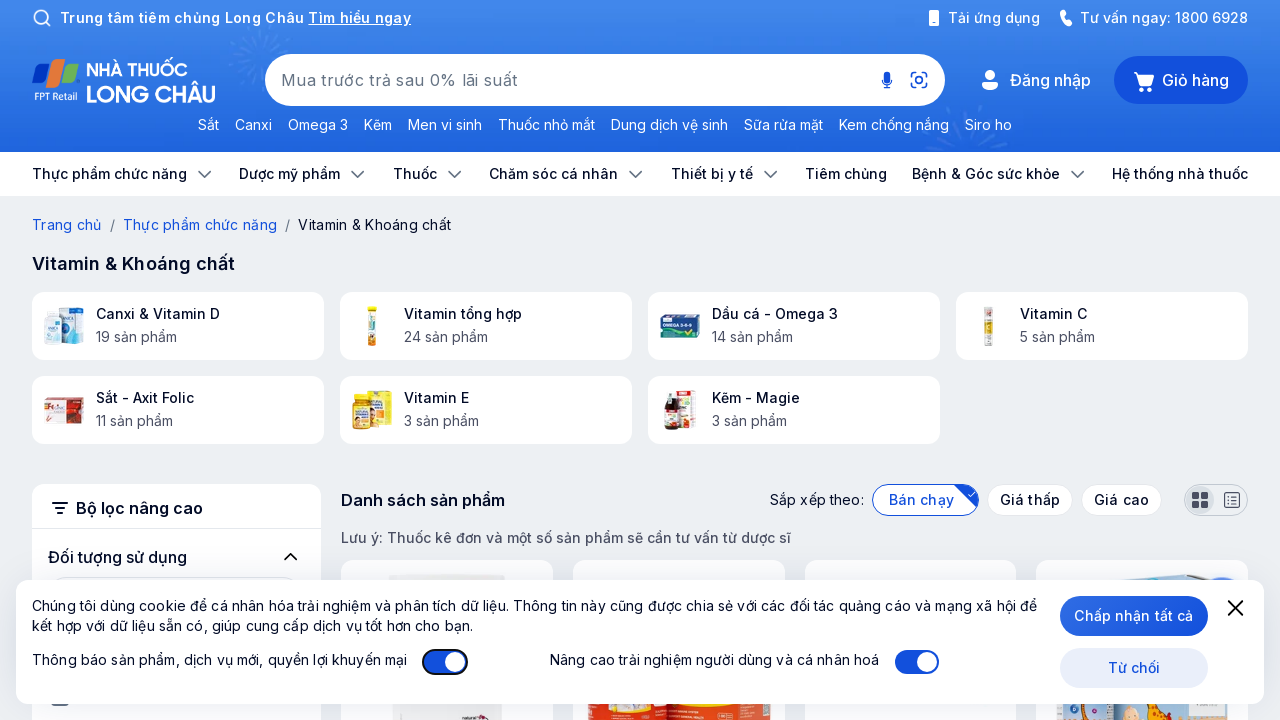

Found 0 'See more products' buttons
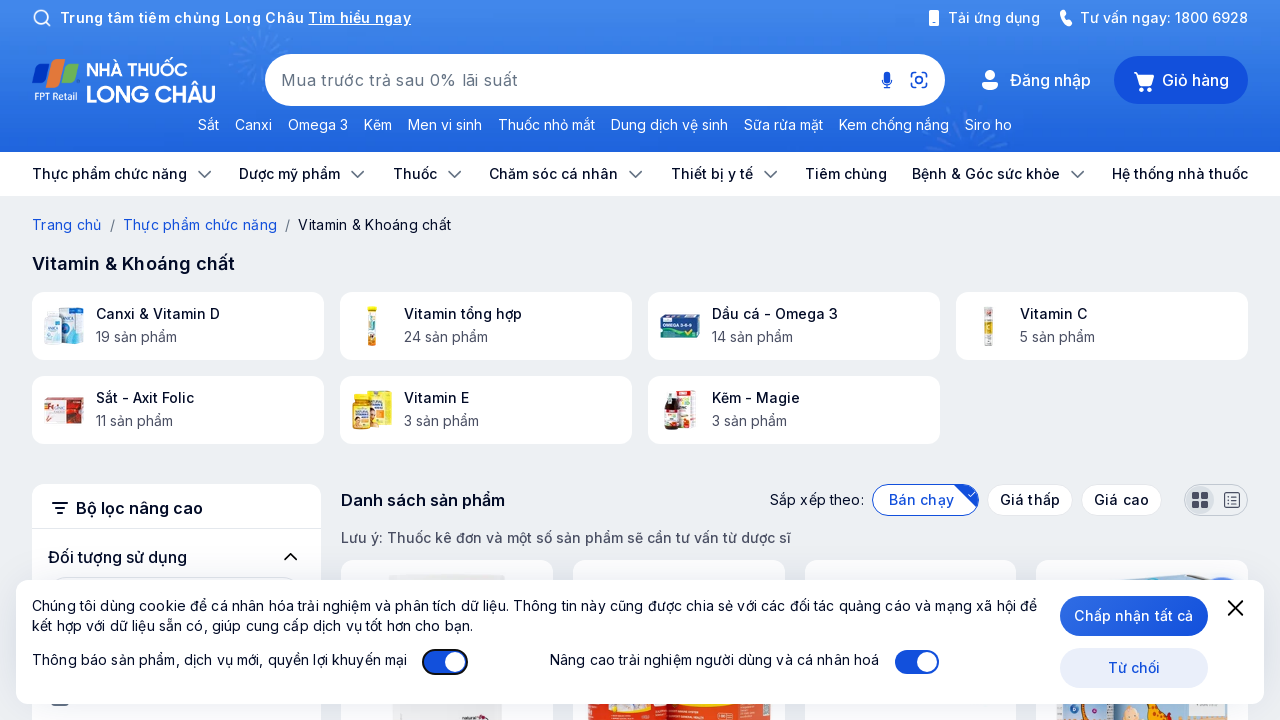

Scrolled down (iteration 1/50)
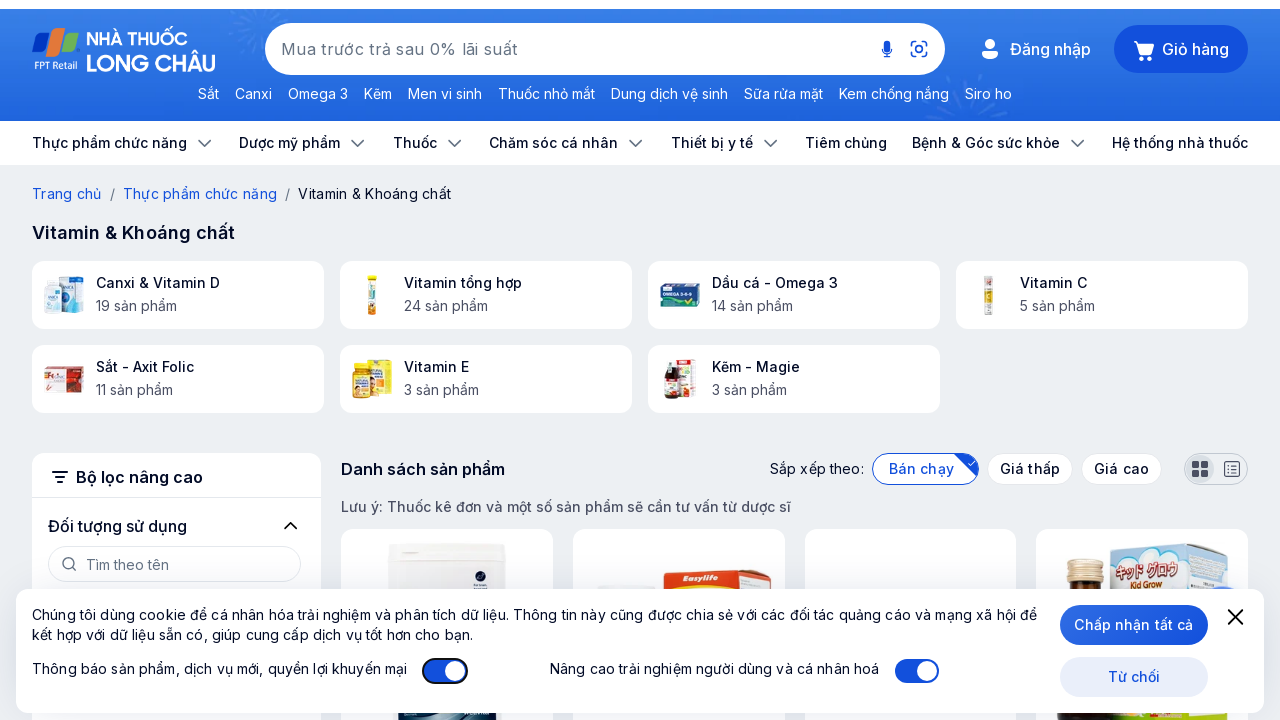

Scrolled down (iteration 2/50)
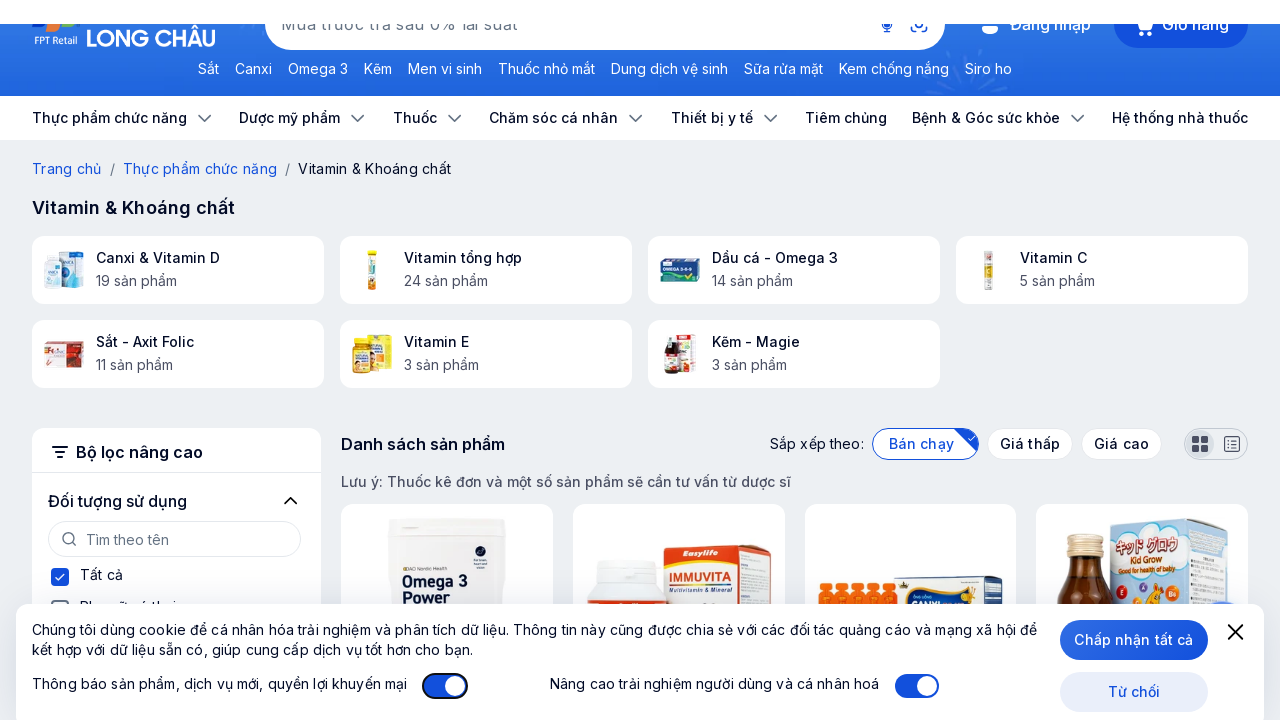

Scrolled down (iteration 3/50)
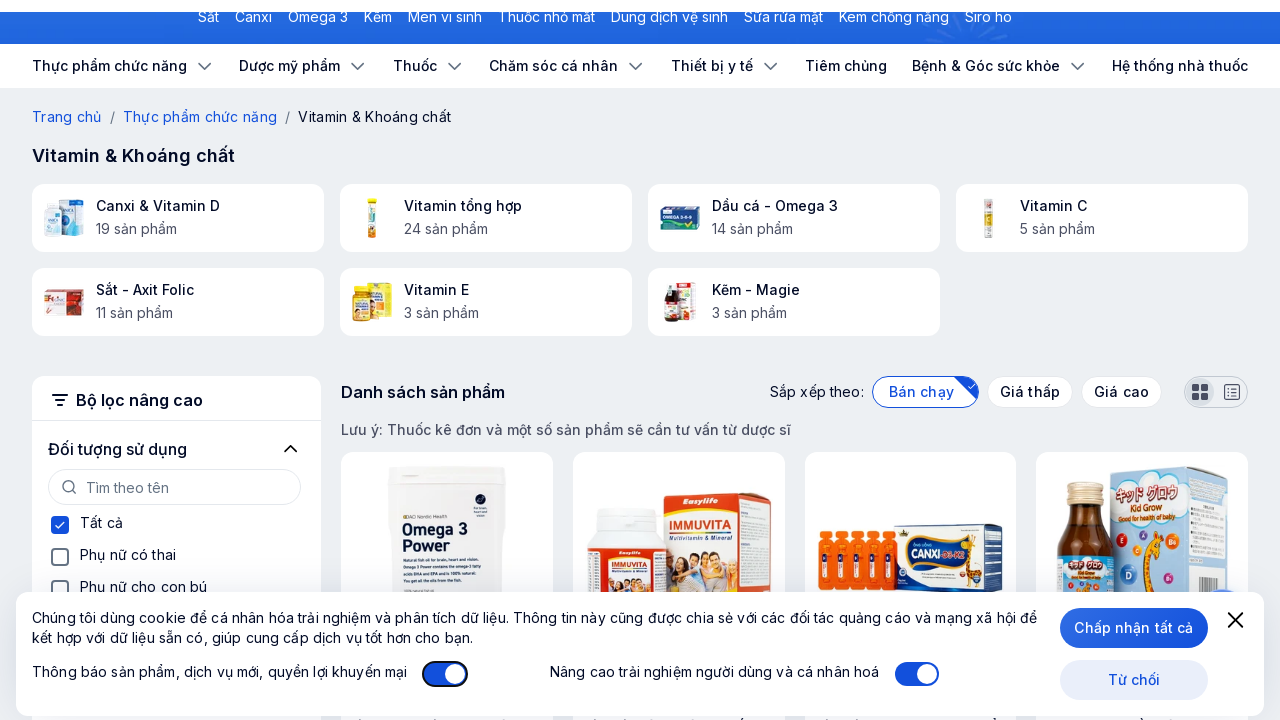

Scrolled down (iteration 4/50)
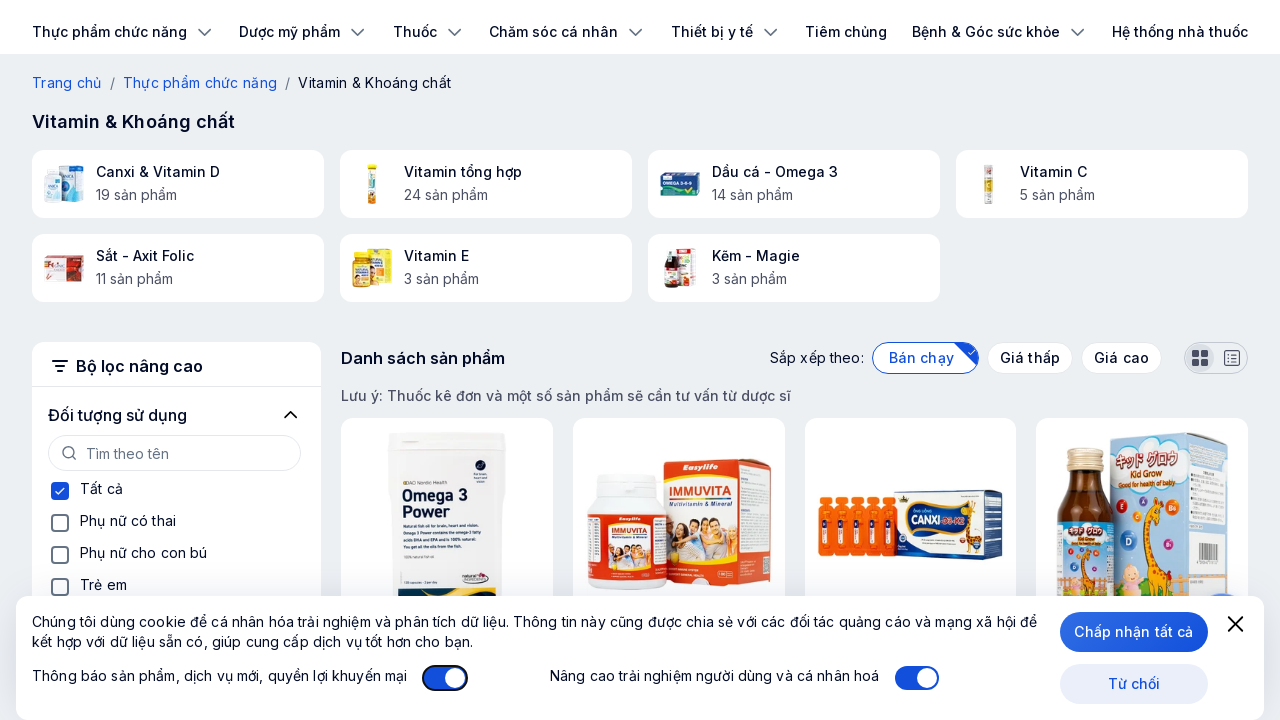

Scrolled down (iteration 5/50)
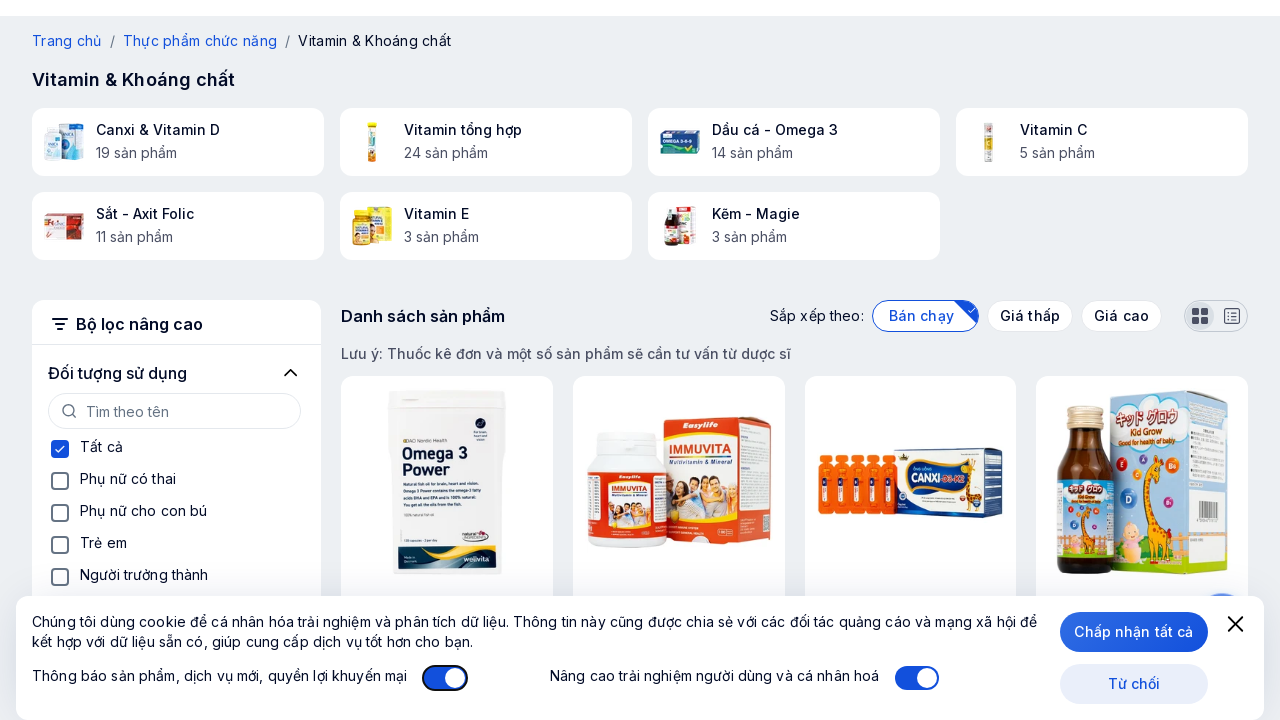

Scrolled down (iteration 6/50)
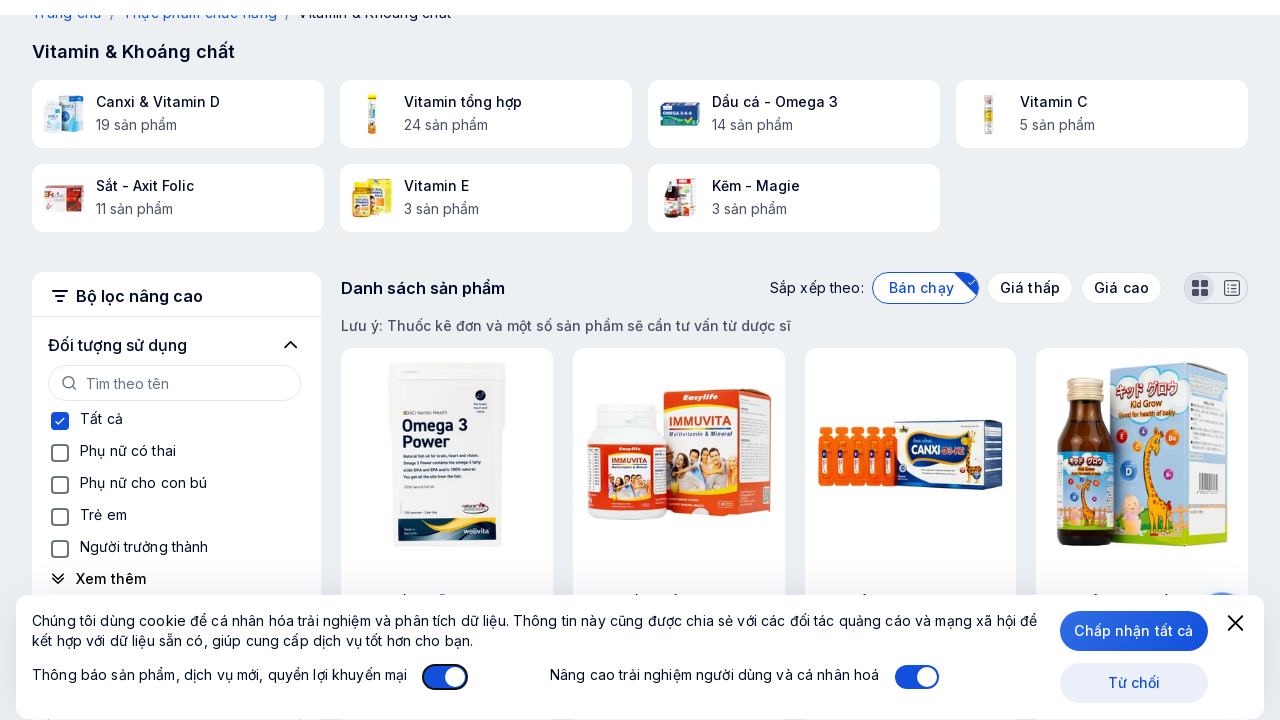

Scrolled down (iteration 7/50)
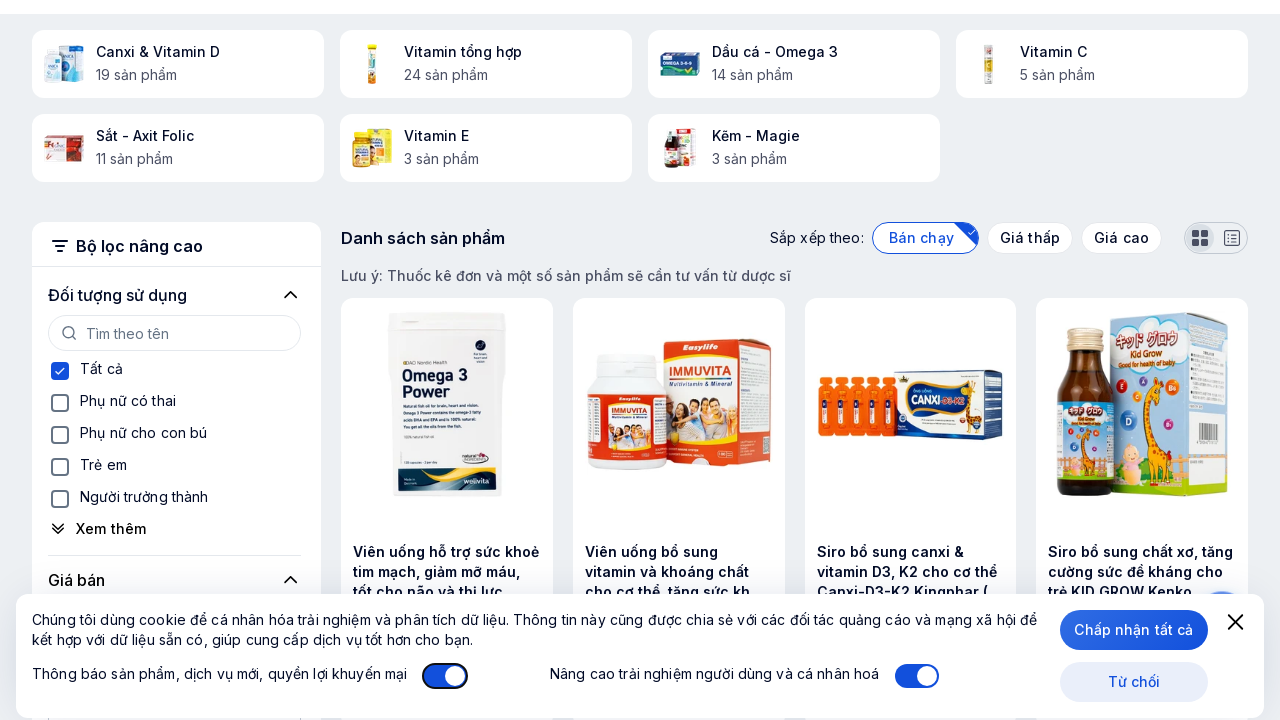

Scrolled down (iteration 8/50)
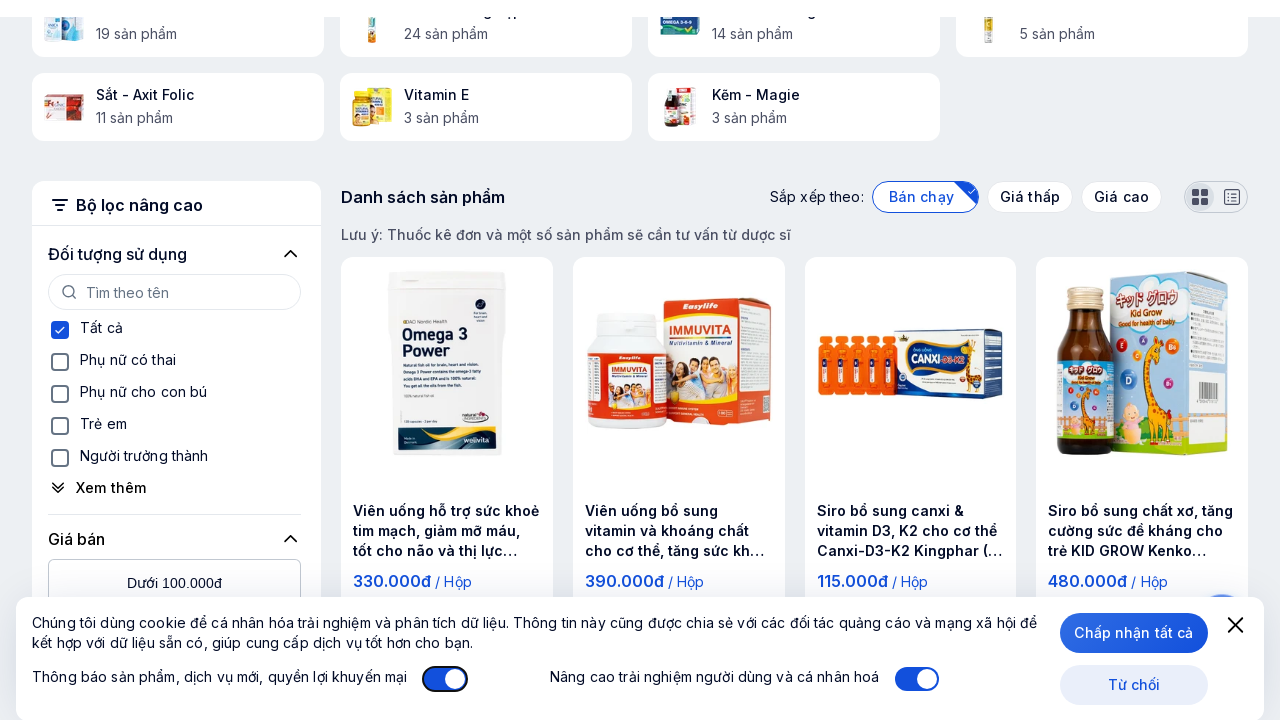

Scrolled down (iteration 9/50)
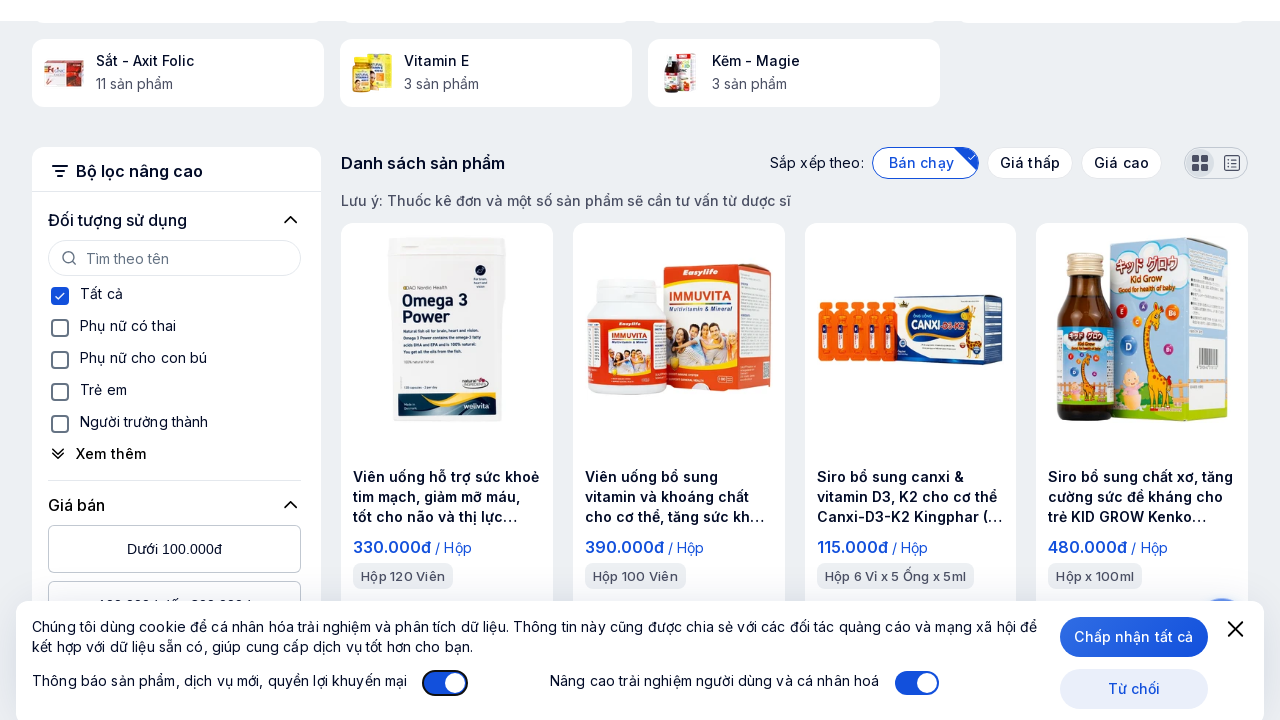

Scrolled down (iteration 10/50)
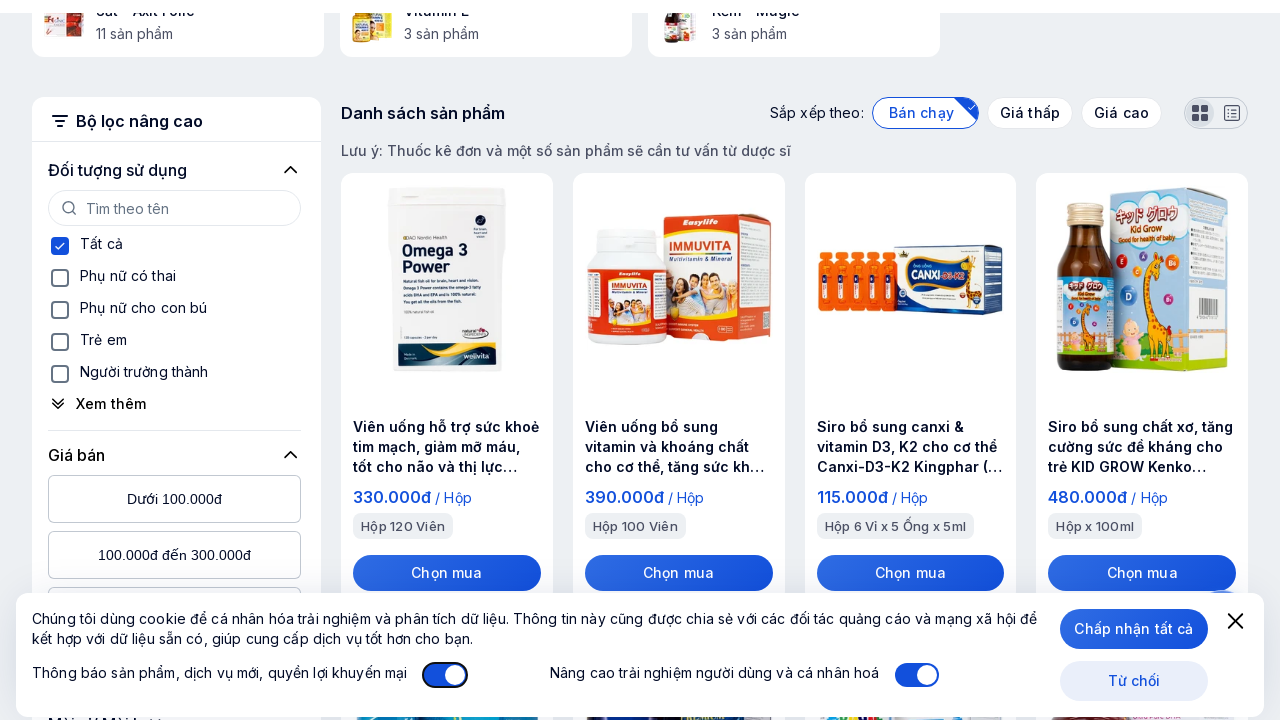

Scrolled down (iteration 11/50)
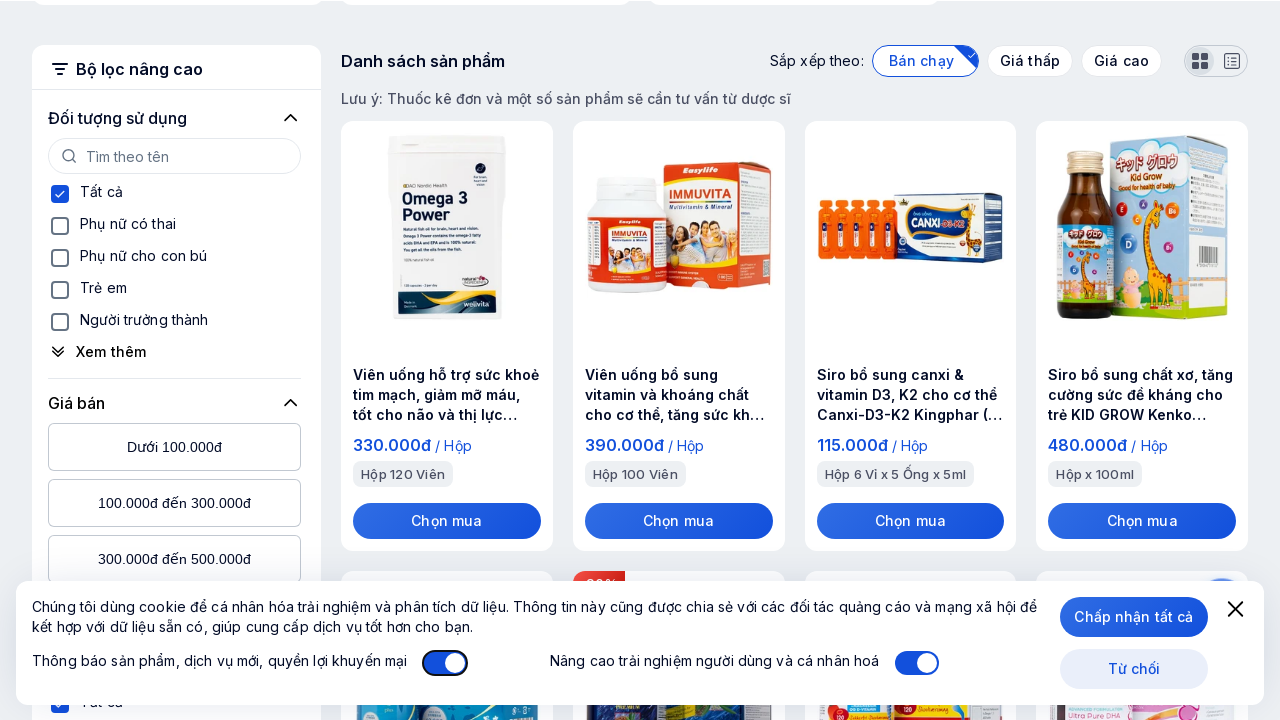

Scrolled down (iteration 12/50)
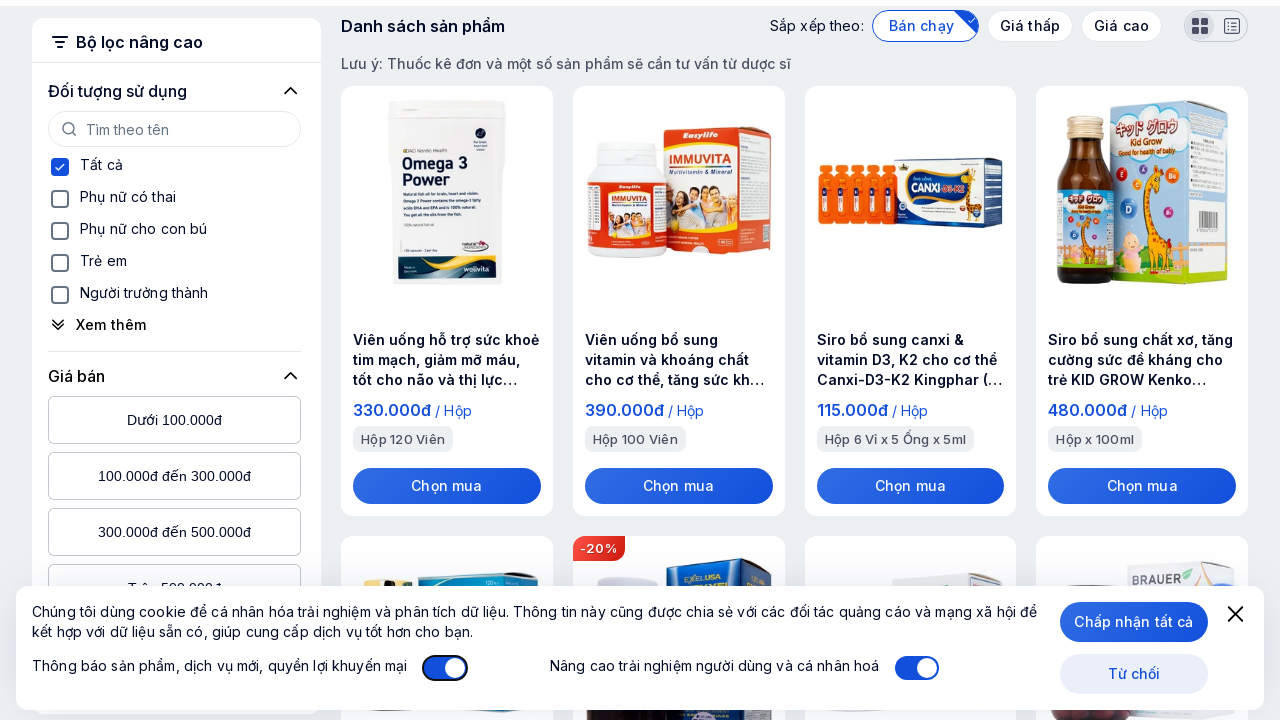

Scrolled down (iteration 13/50)
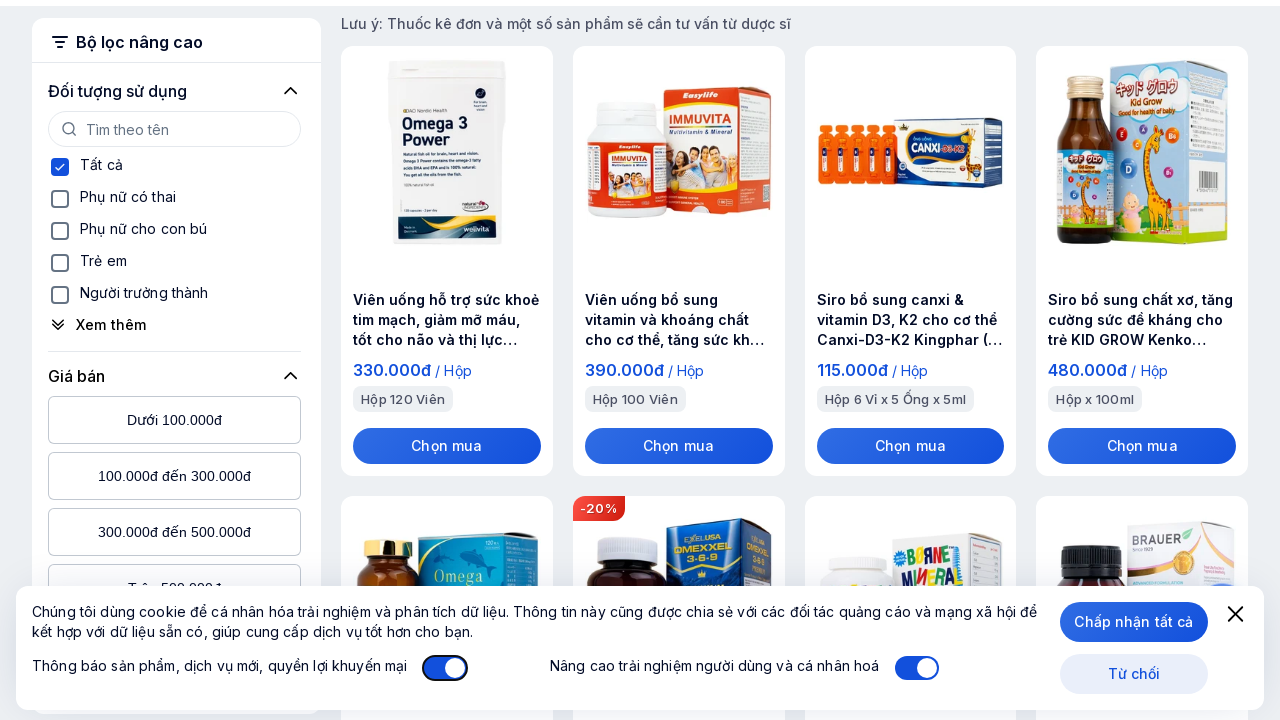

Scrolled down (iteration 14/50)
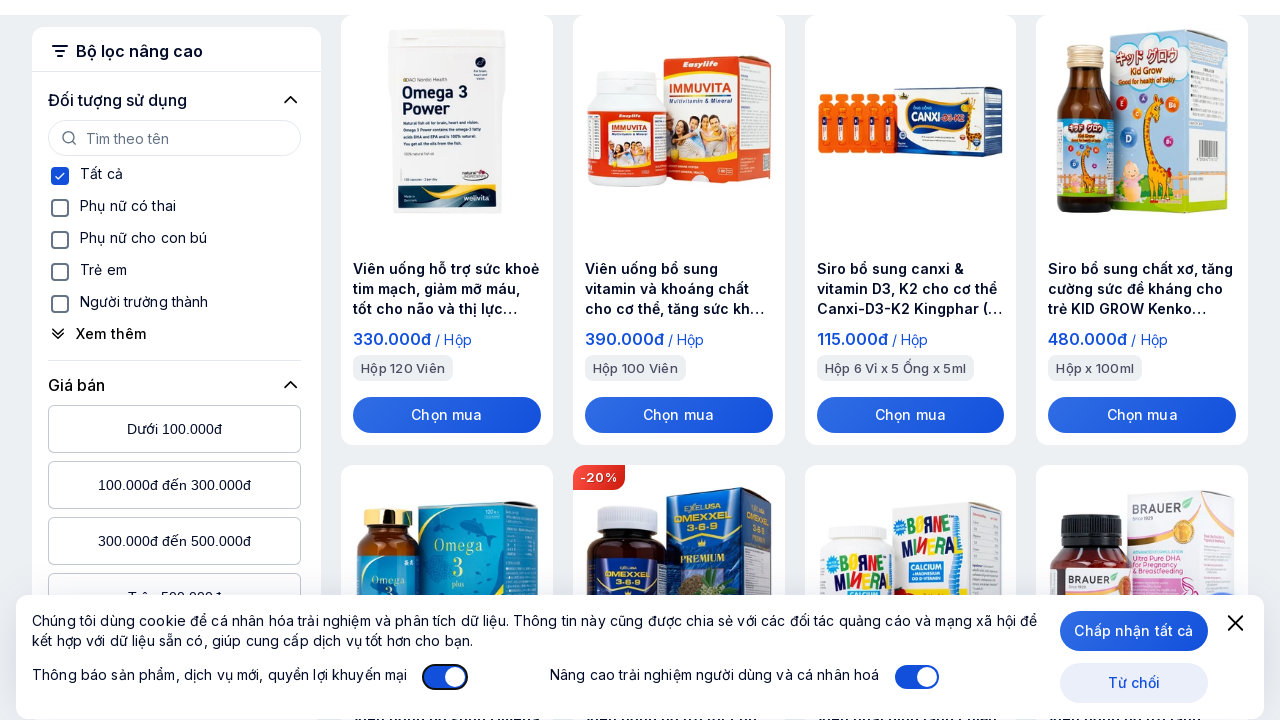

Scrolled down (iteration 15/50)
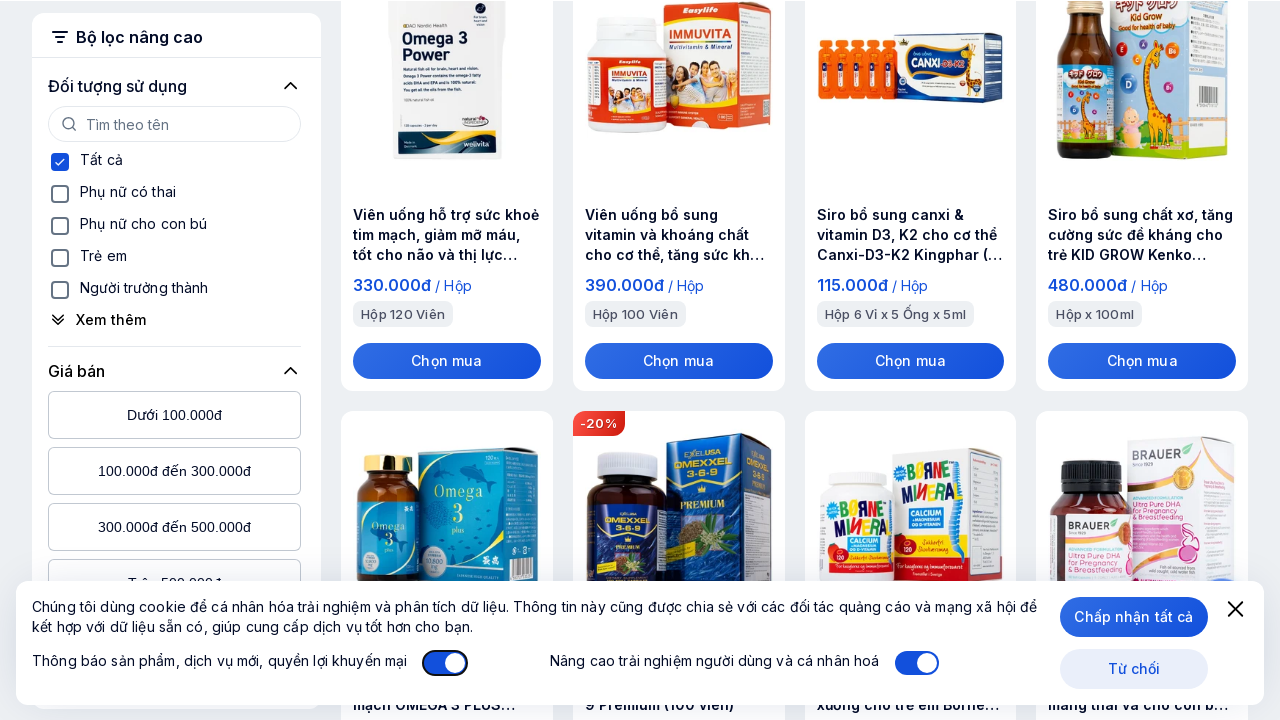

Scrolled down (iteration 16/50)
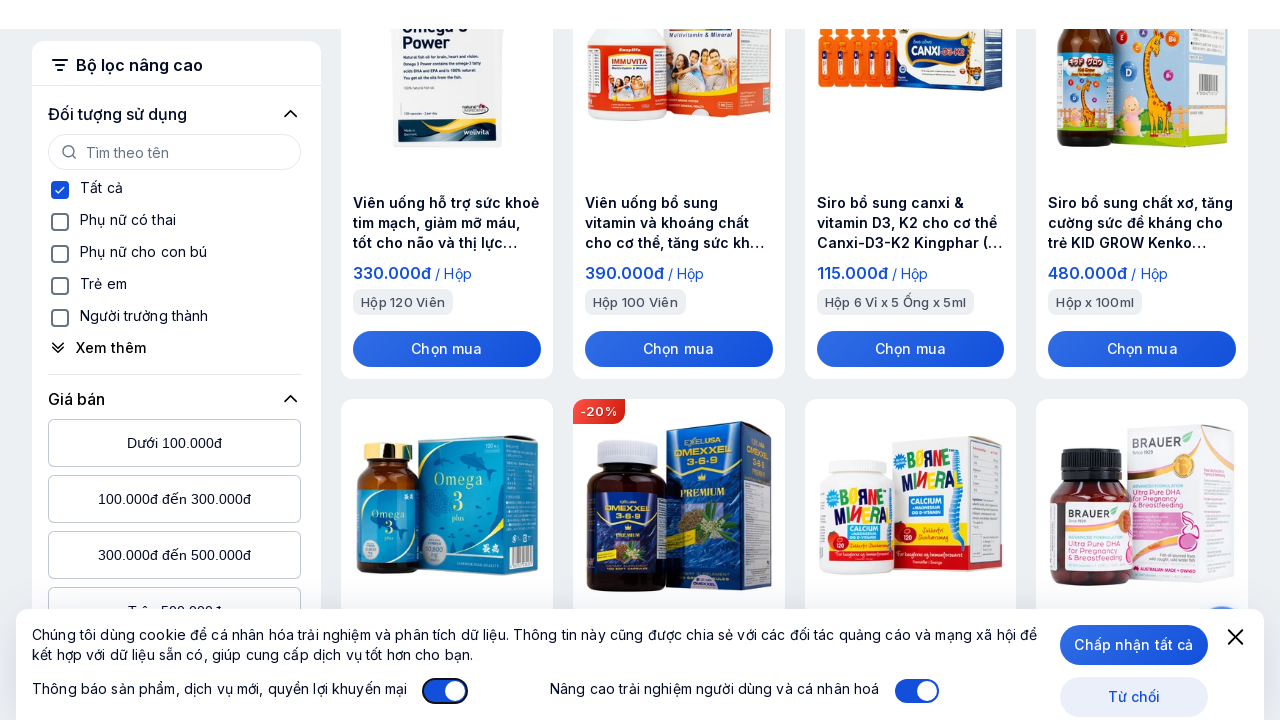

Scrolled down (iteration 17/50)
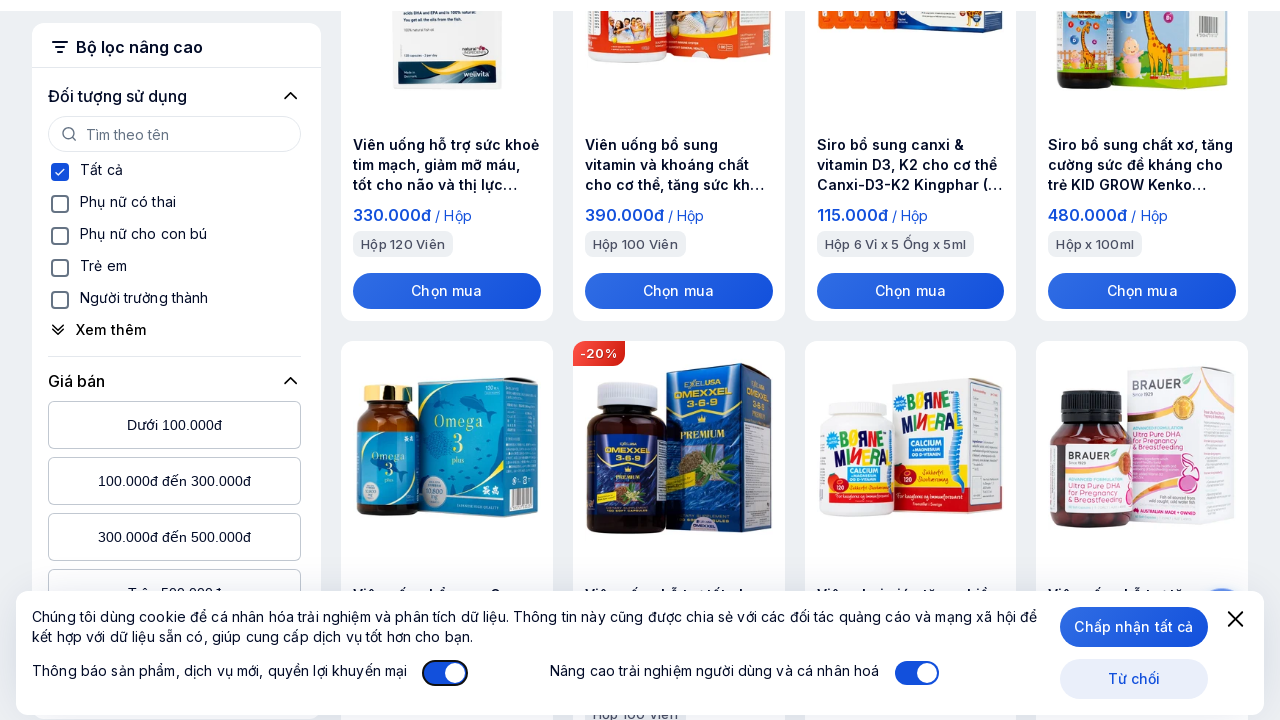

Scrolled down (iteration 18/50)
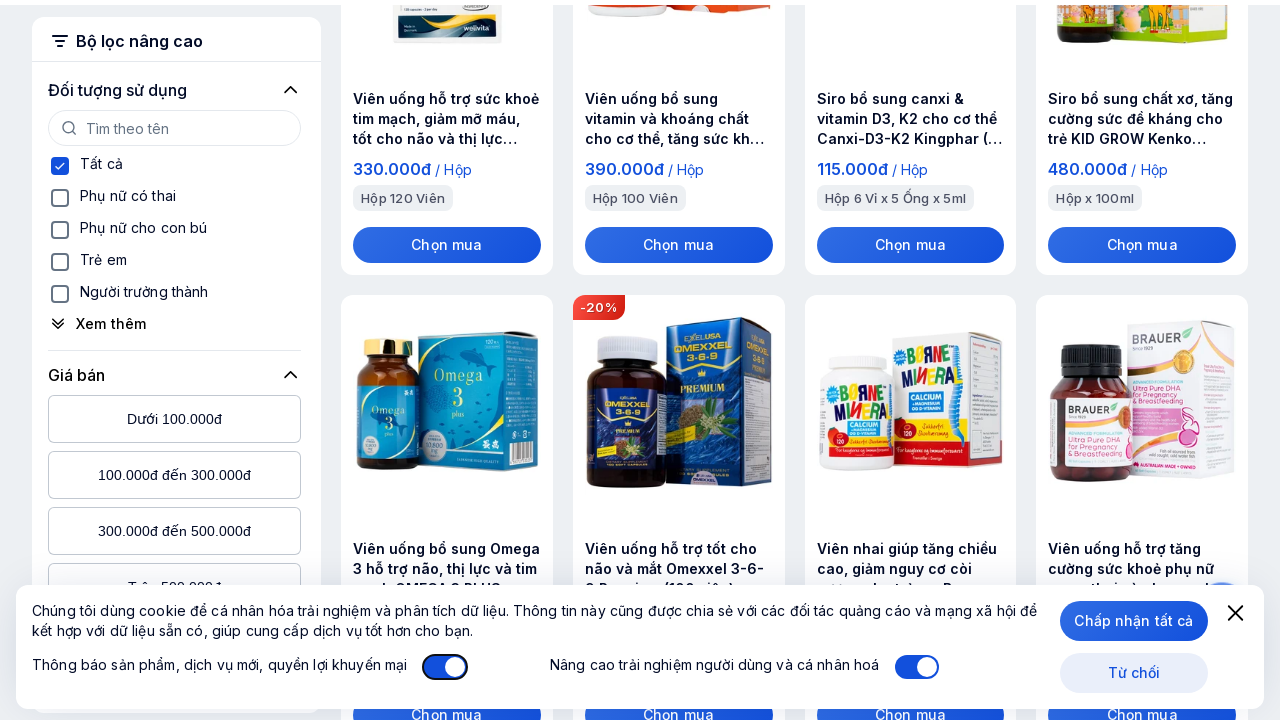

Scrolled down (iteration 19/50)
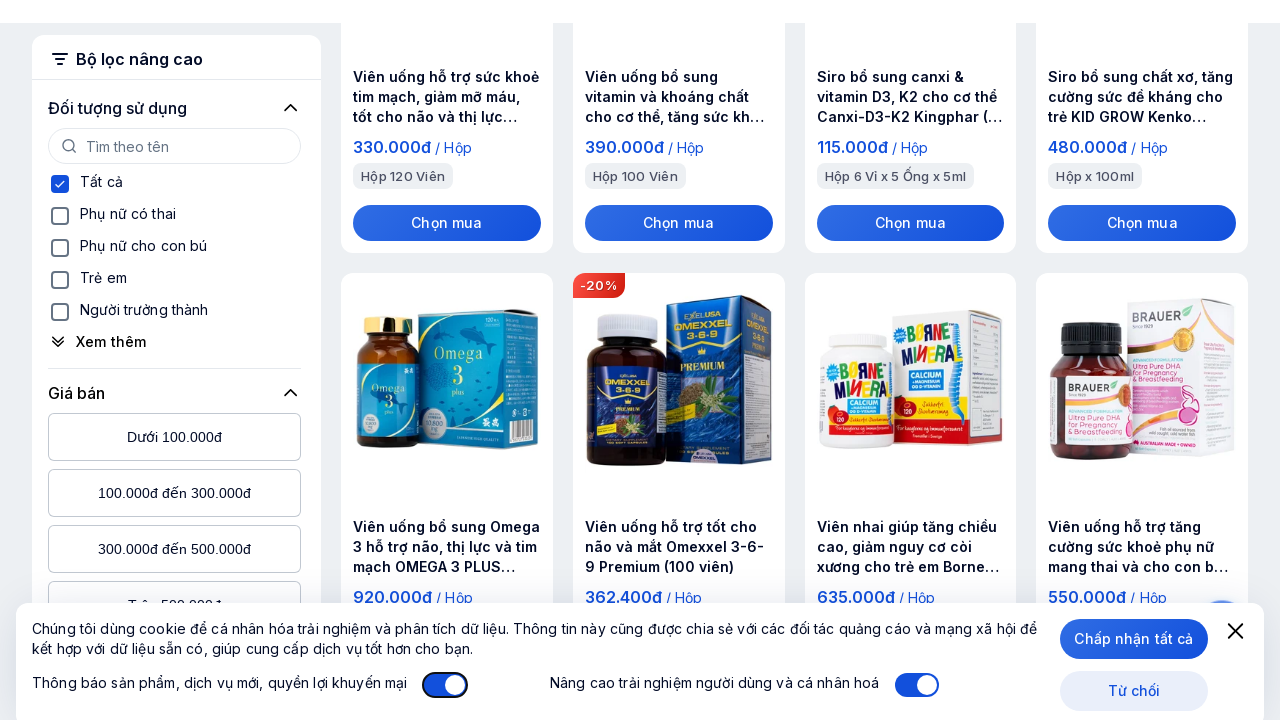

Scrolled down (iteration 20/50)
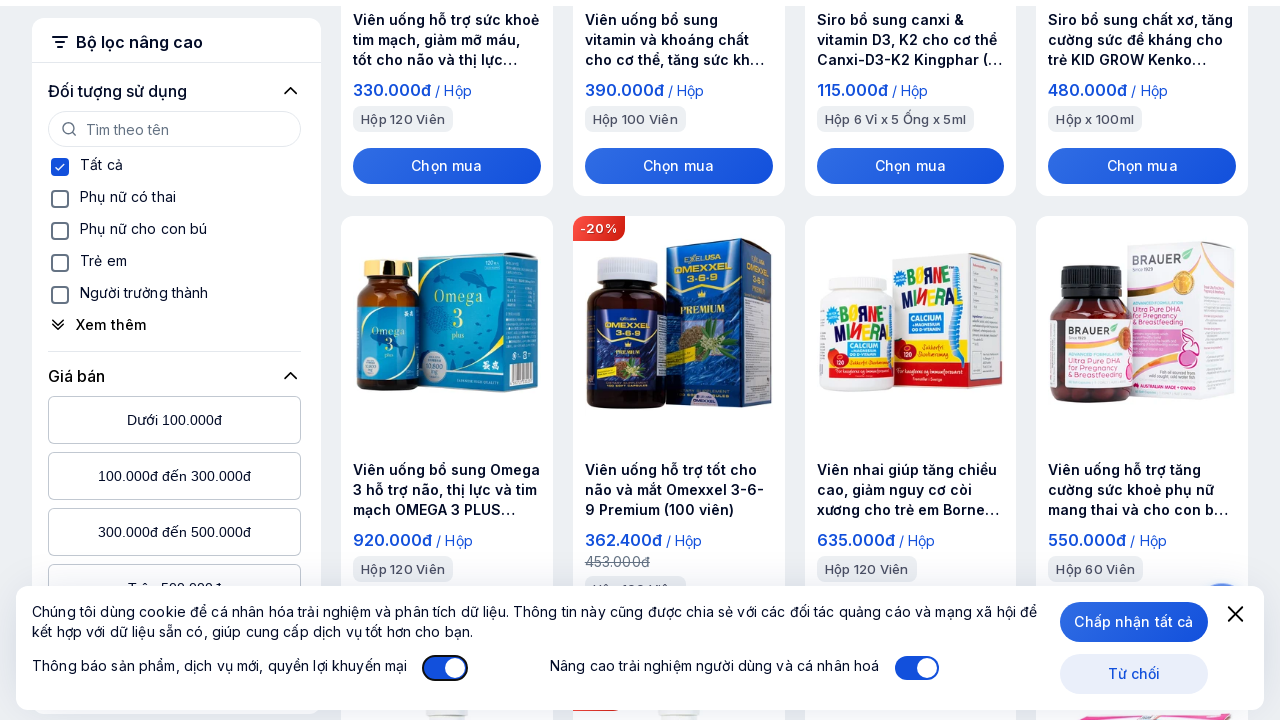

Scrolled down (iteration 21/50)
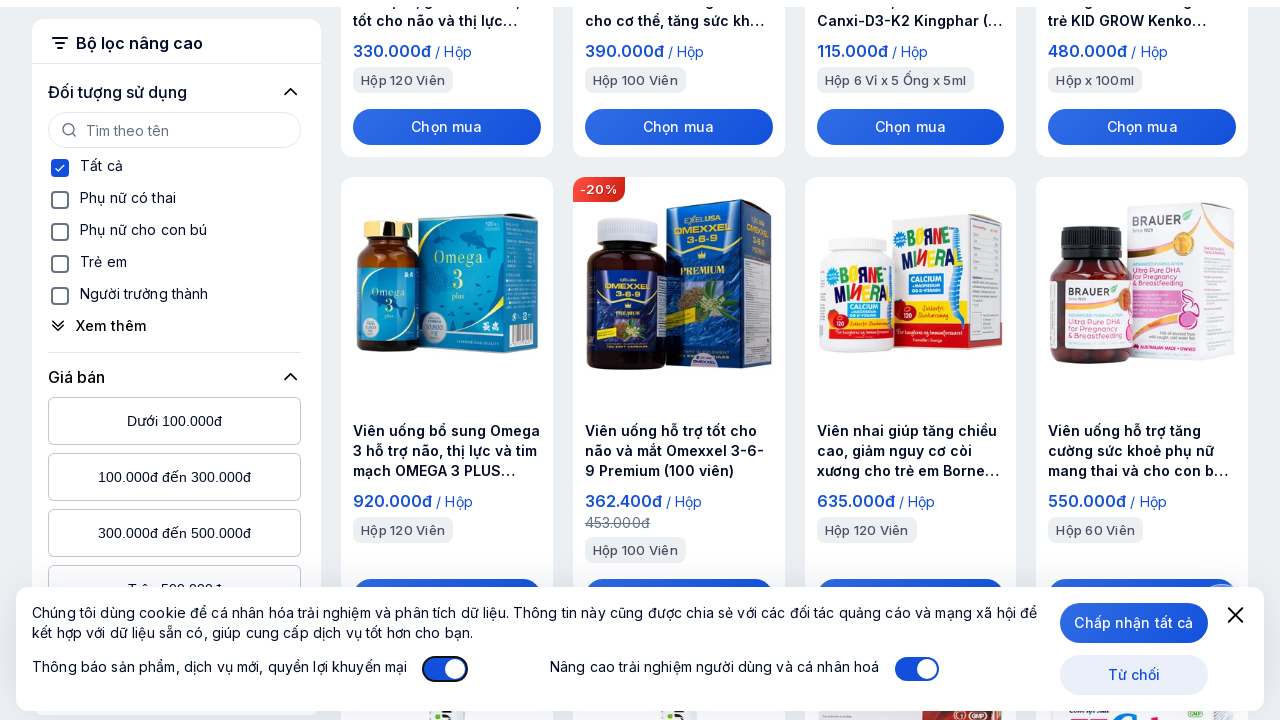

Scrolled down (iteration 22/50)
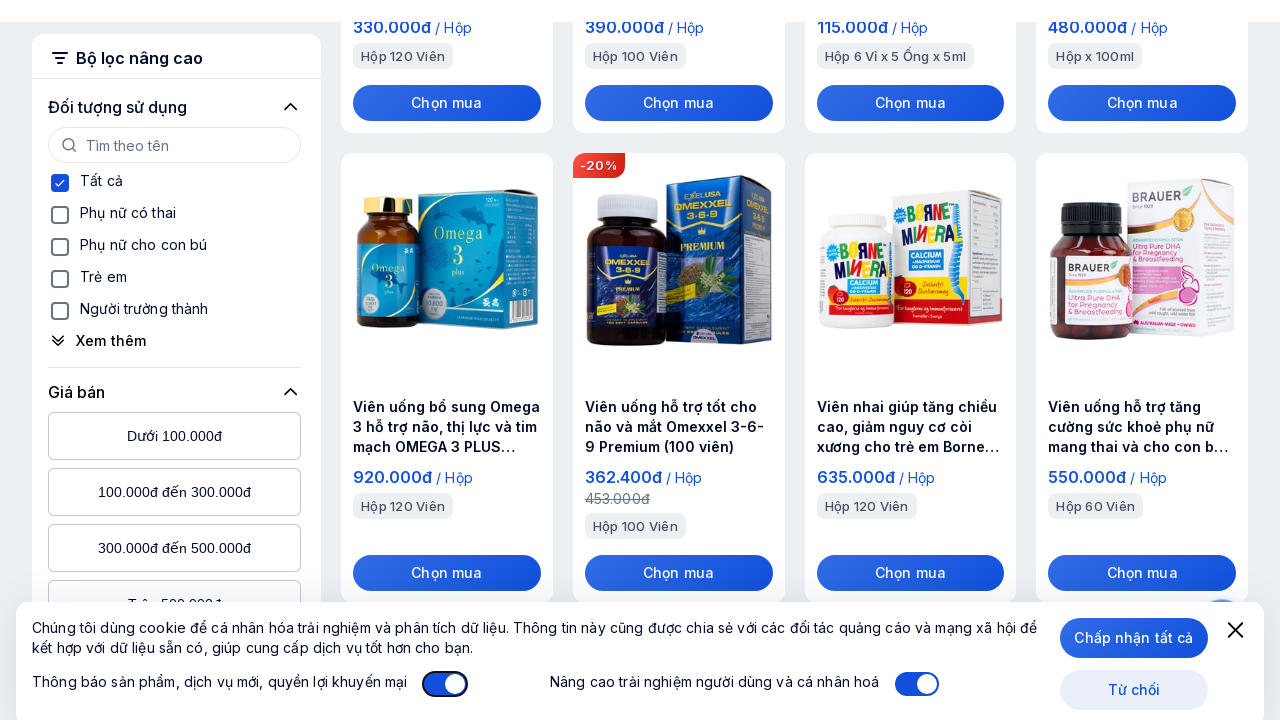

Scrolled down (iteration 23/50)
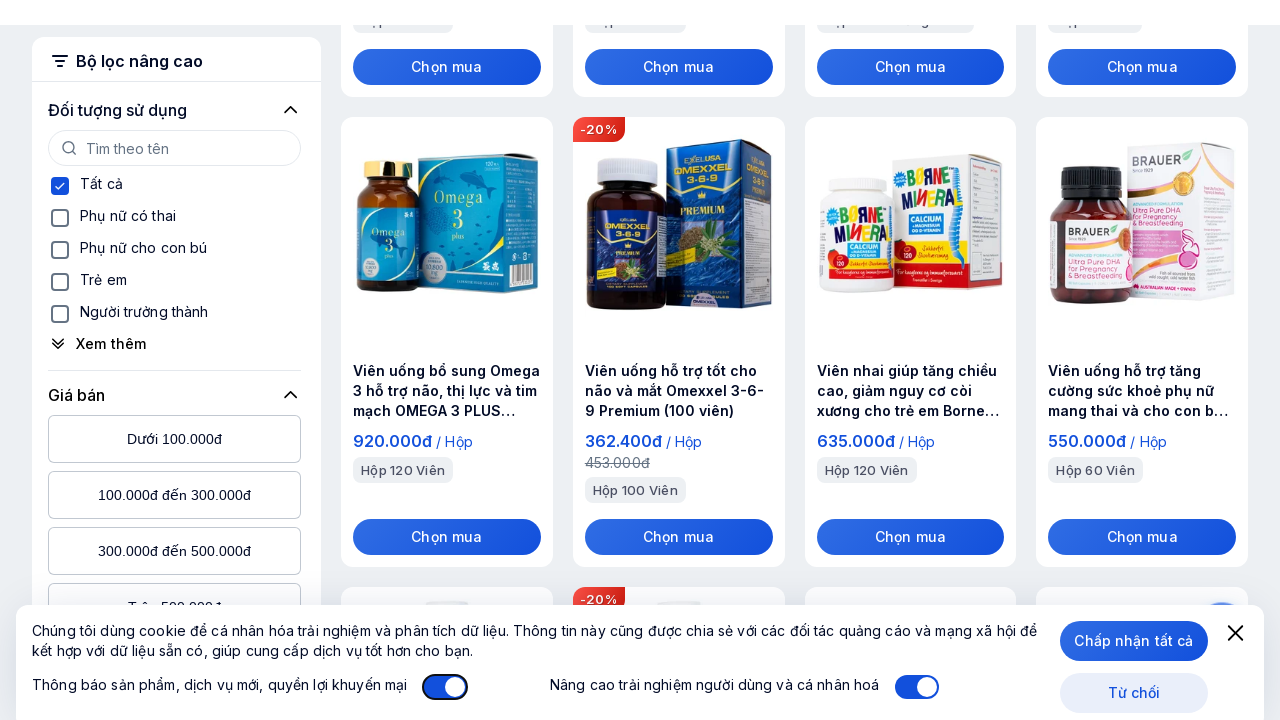

Scrolled down (iteration 24/50)
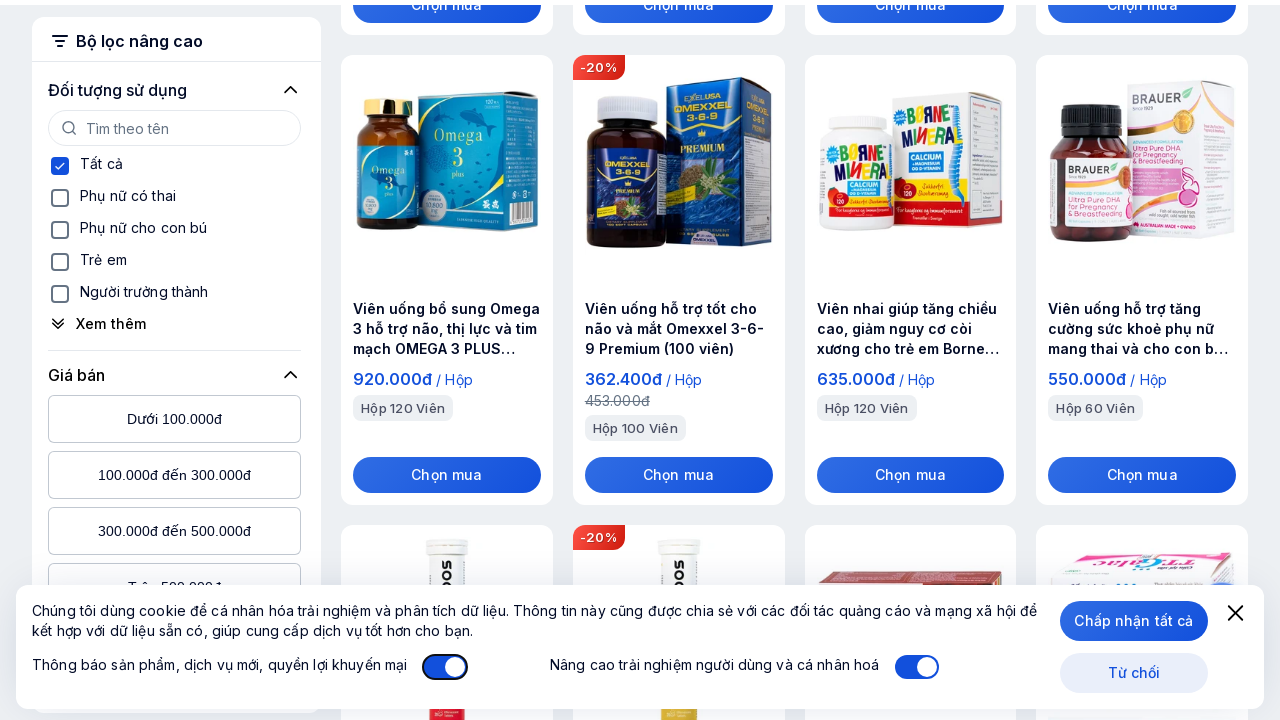

Scrolled down (iteration 25/50)
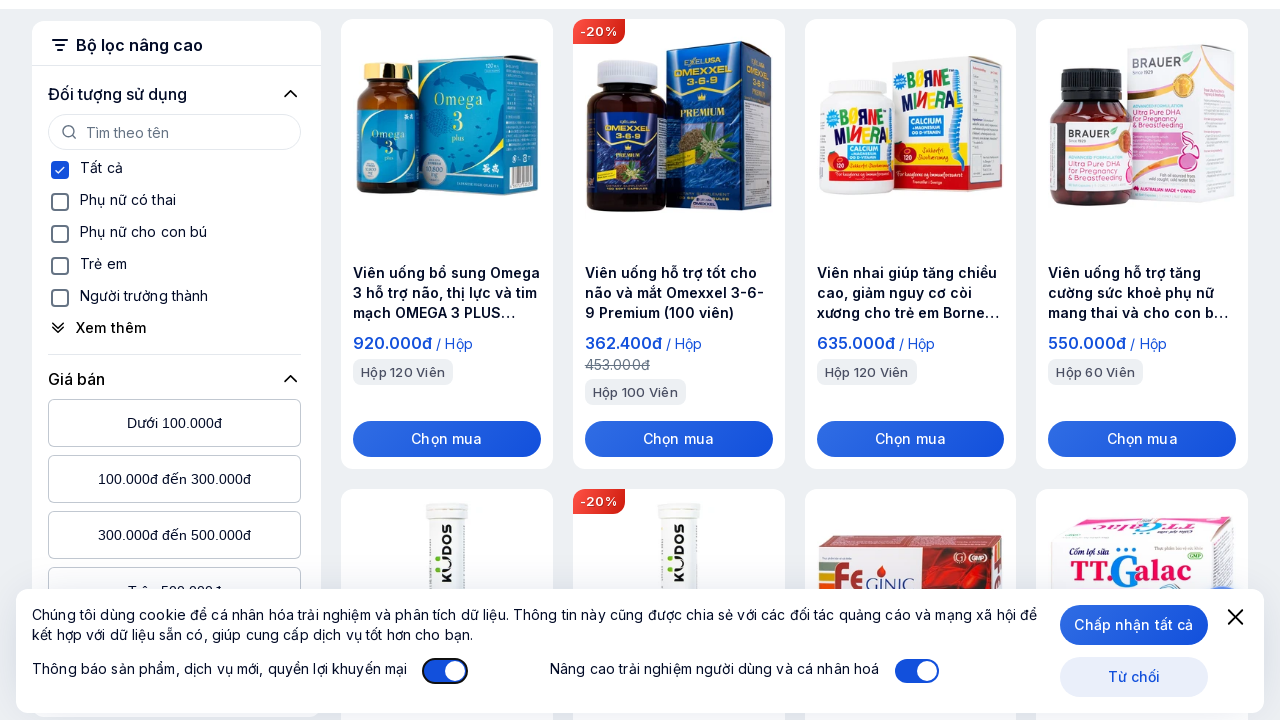

Scrolled down (iteration 26/50)
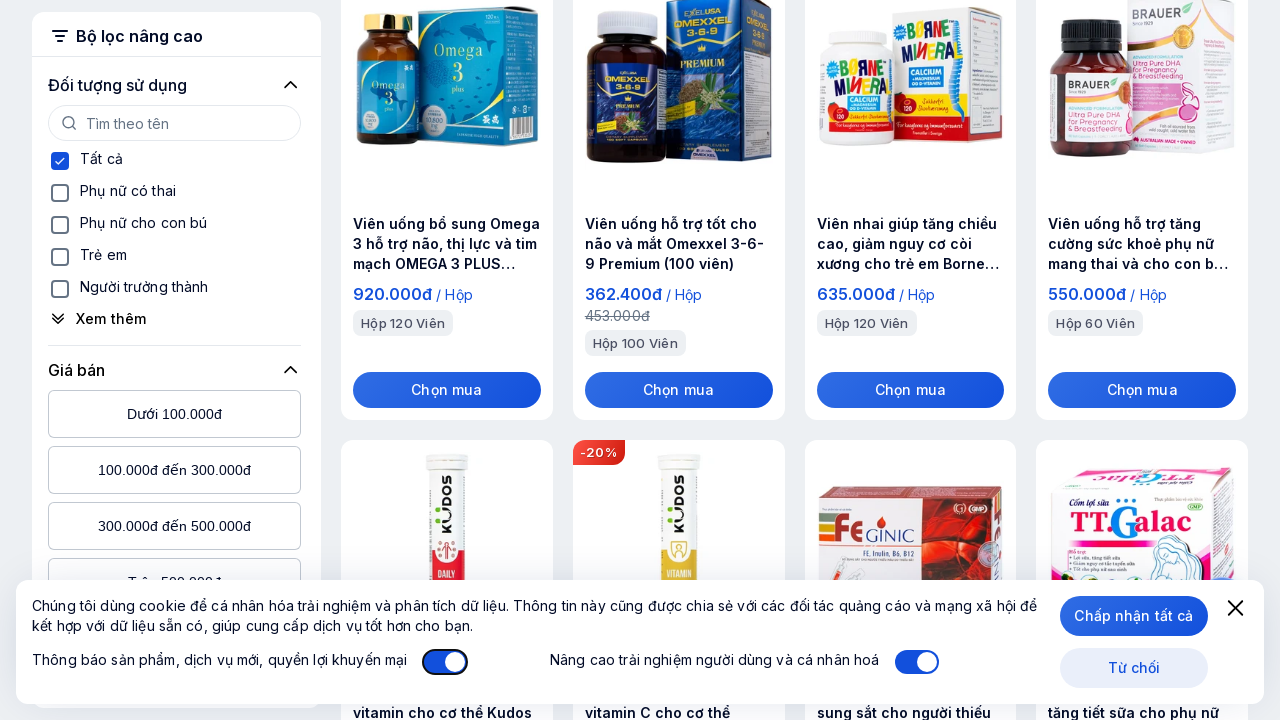

Scrolled down (iteration 27/50)
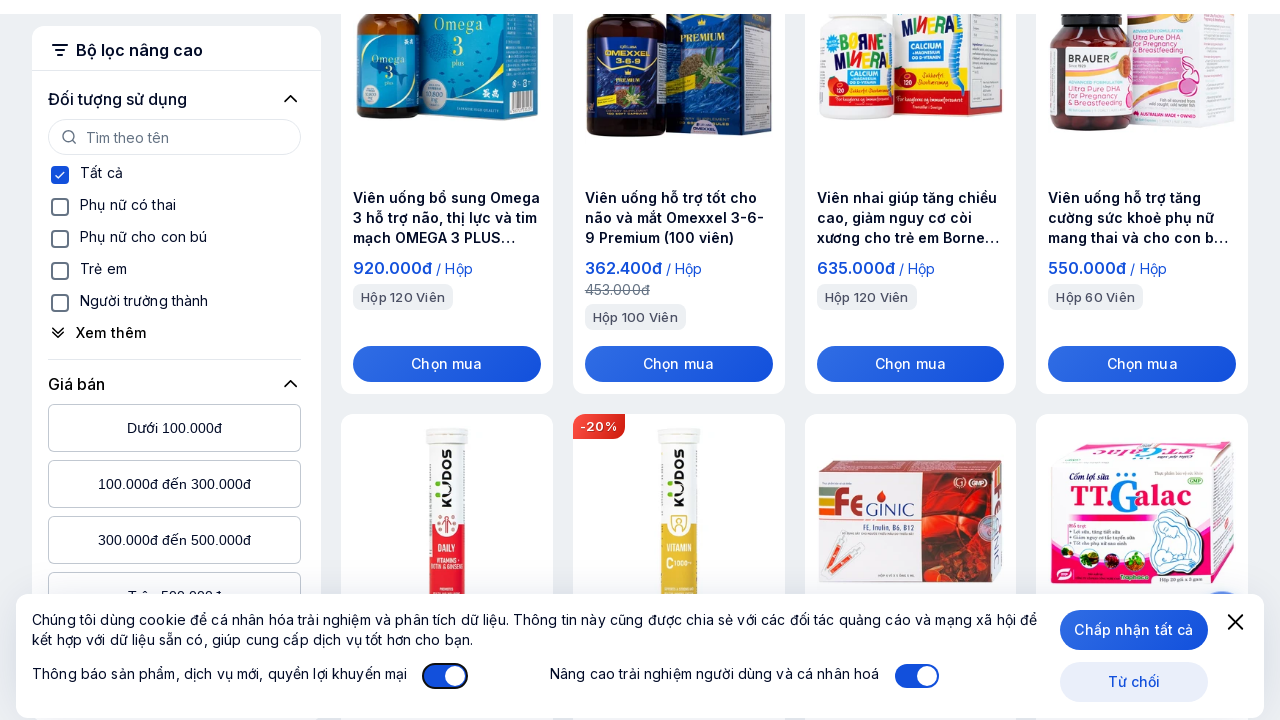

Scrolled down (iteration 28/50)
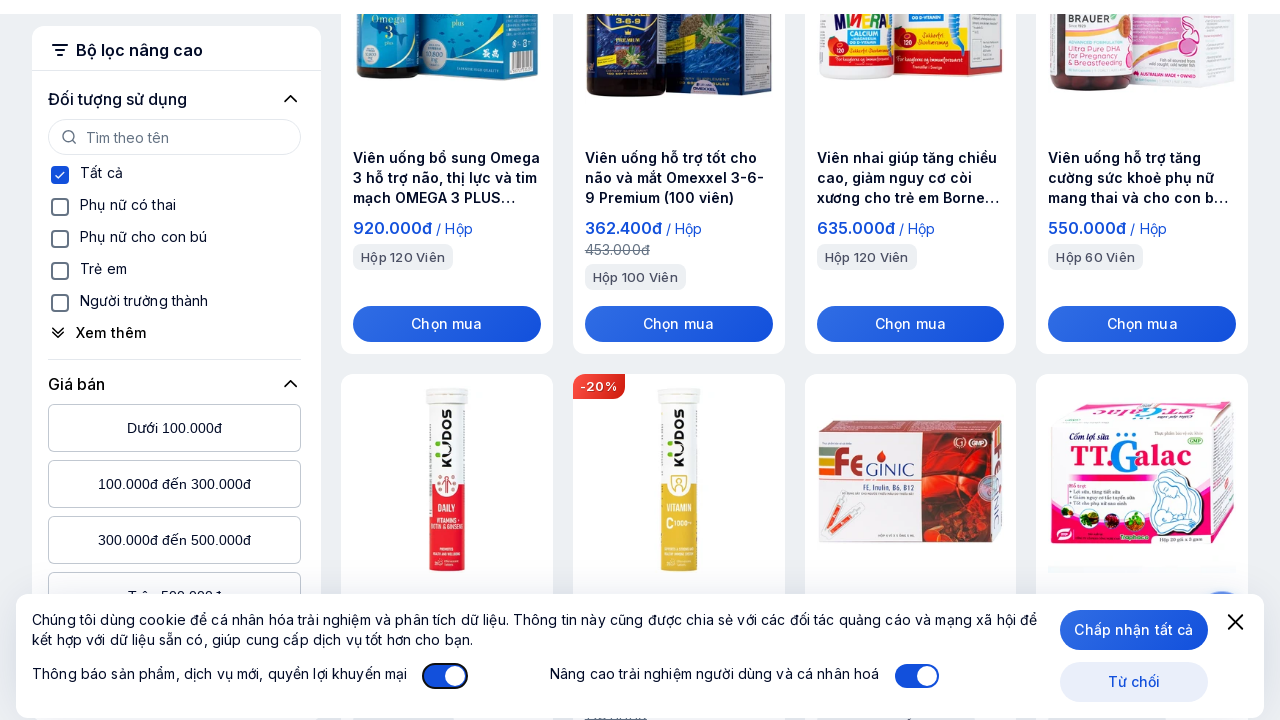

Scrolled down (iteration 29/50)
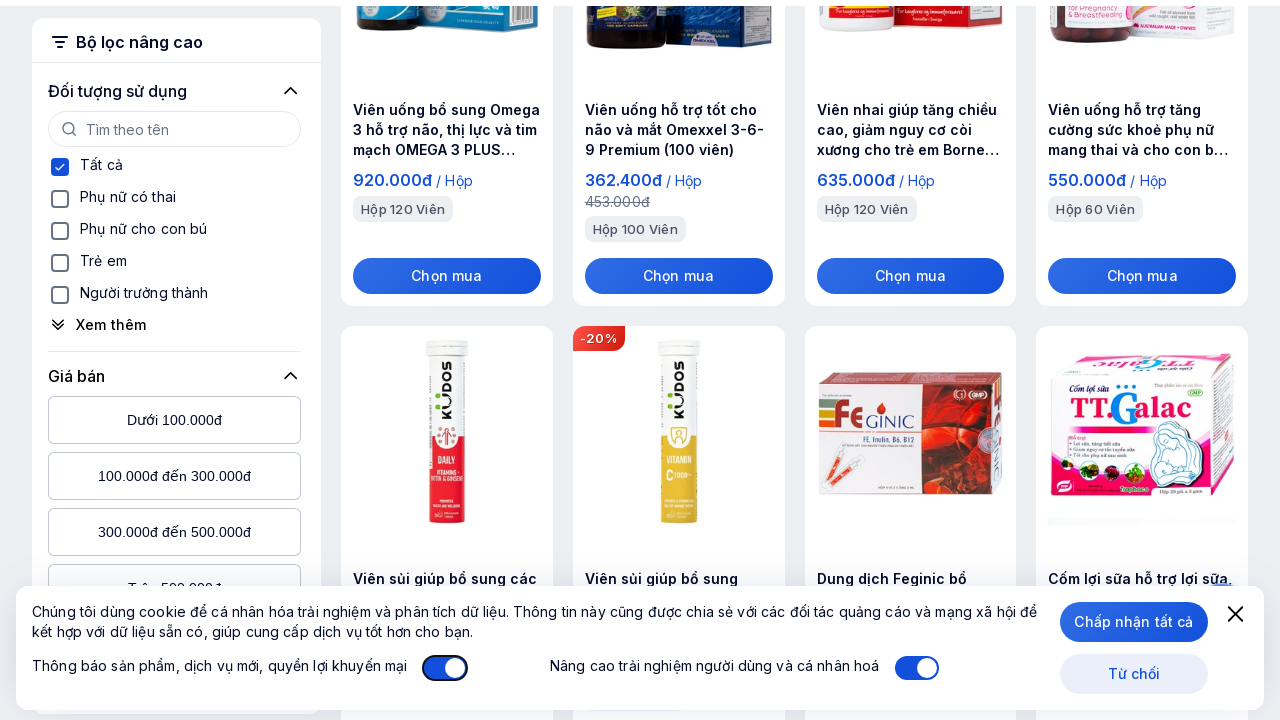

Scrolled down (iteration 30/50)
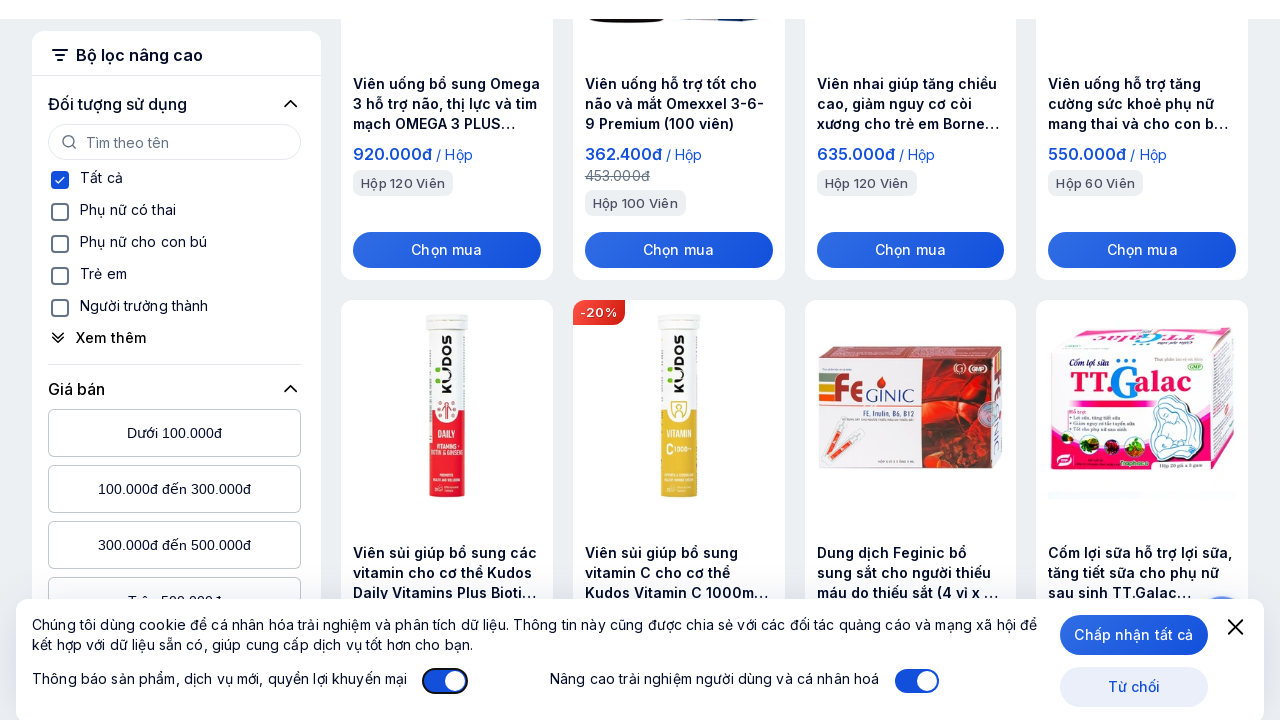

Scrolled down (iteration 31/50)
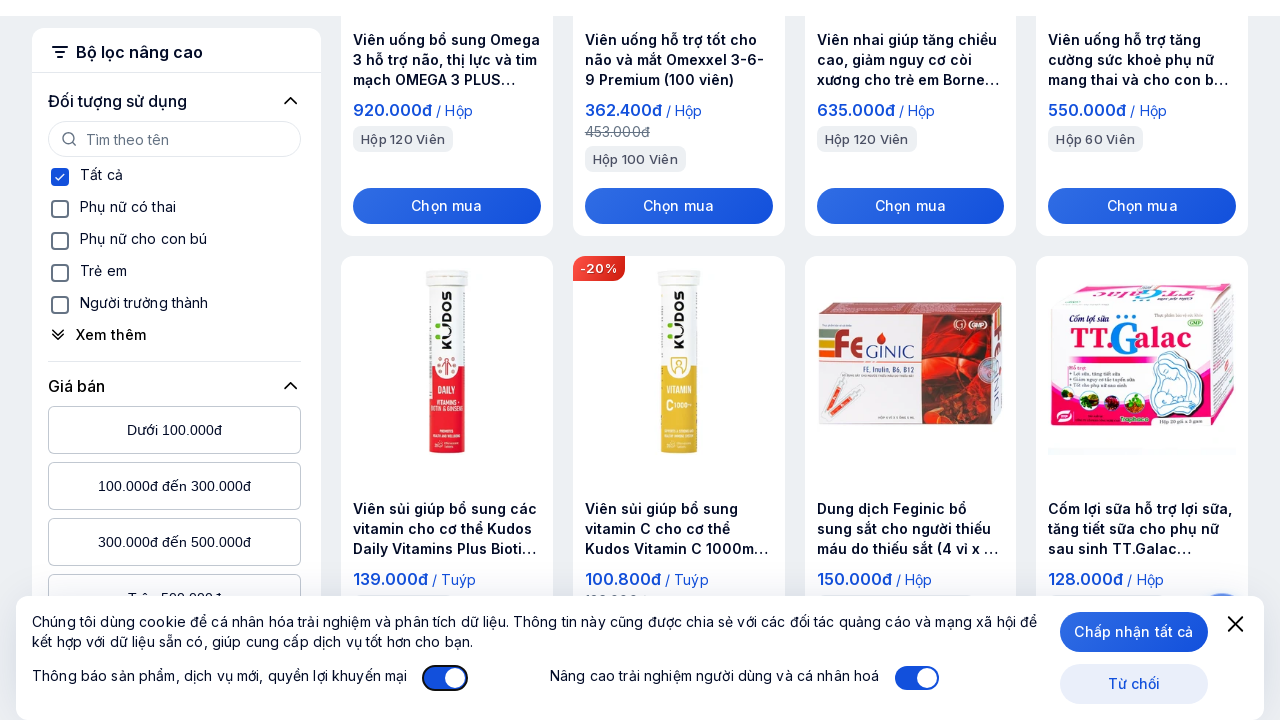

Scrolled down (iteration 32/50)
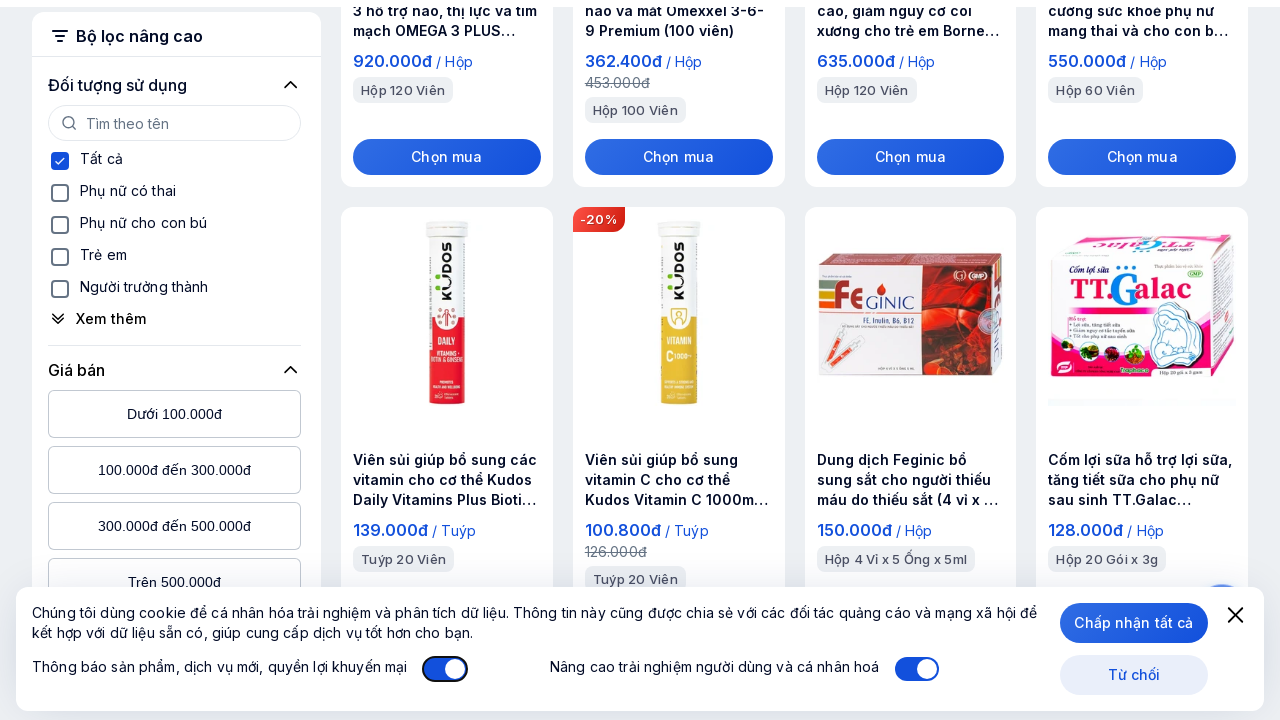

Scrolled down (iteration 33/50)
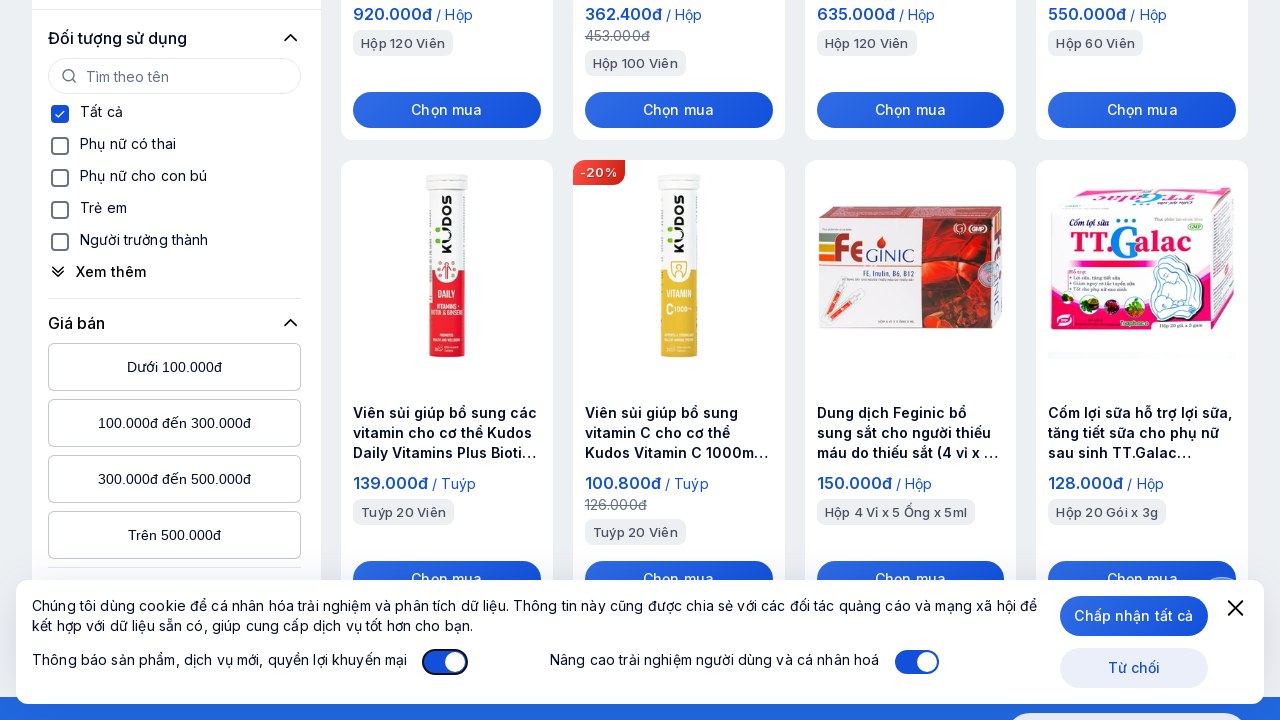

Scrolled down (iteration 34/50)
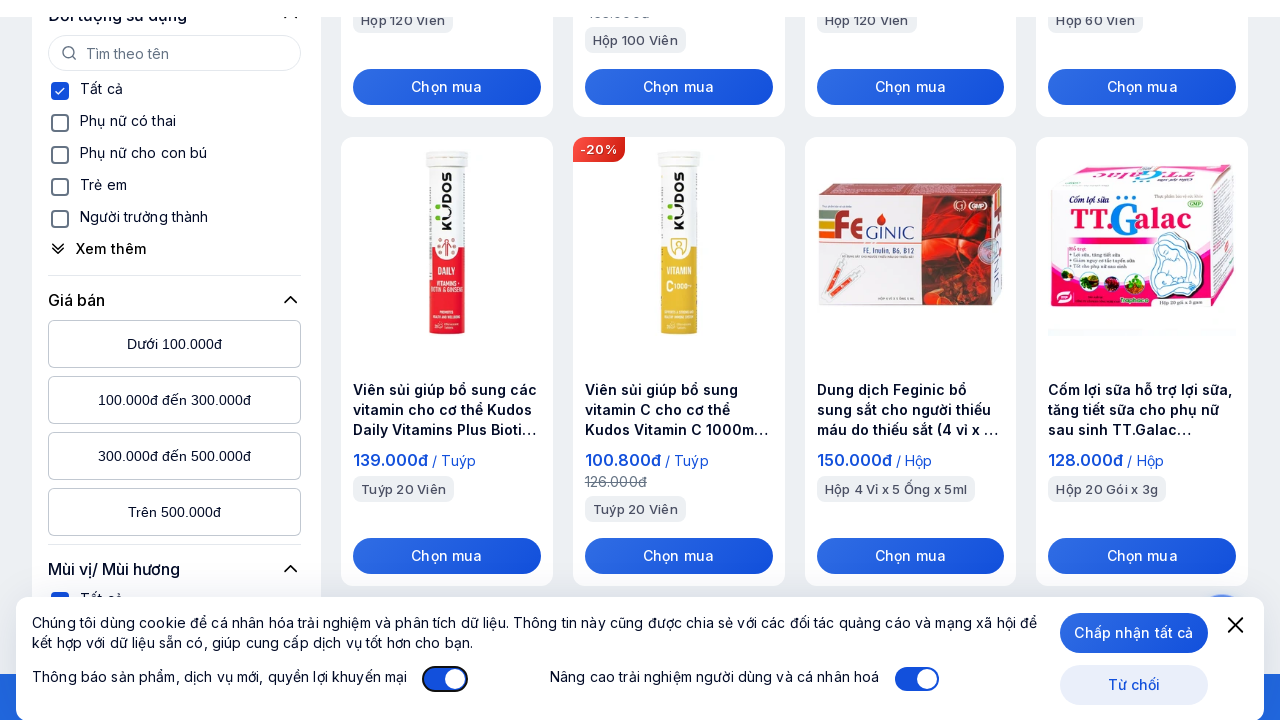

Scrolled down (iteration 35/50)
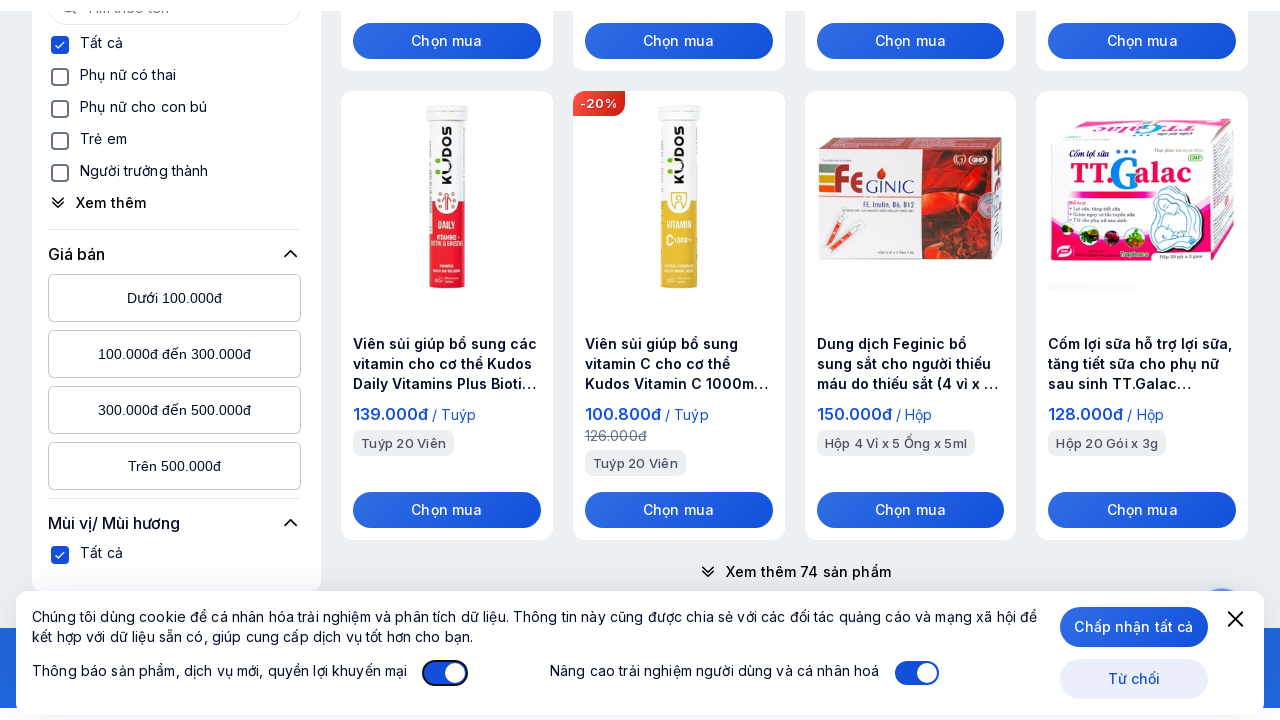

Scrolled down (iteration 36/50)
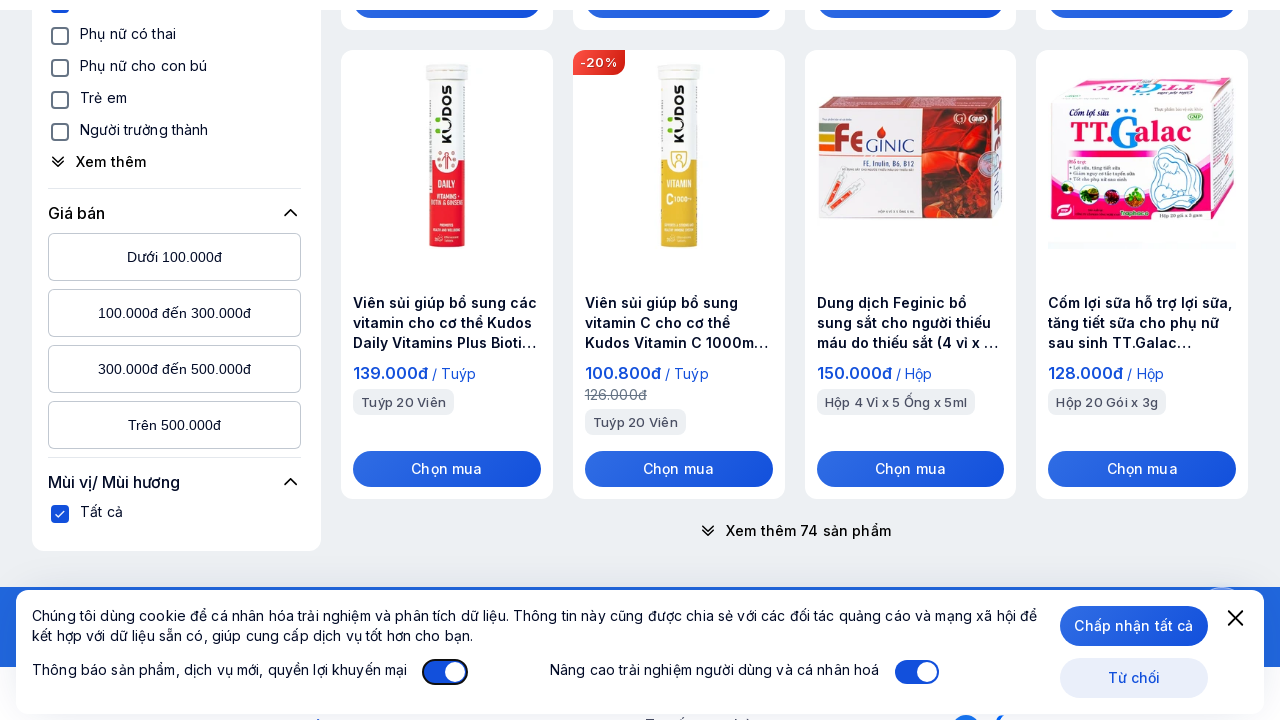

Scrolled down (iteration 37/50)
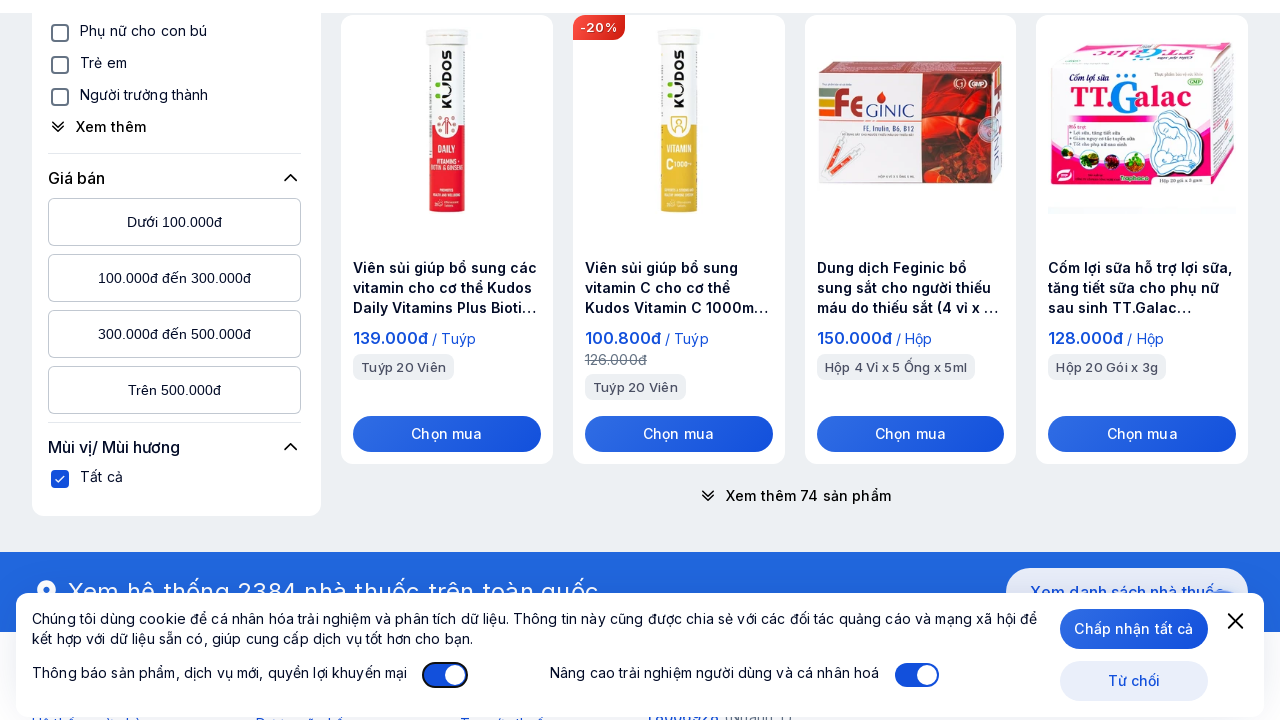

Scrolled down (iteration 38/50)
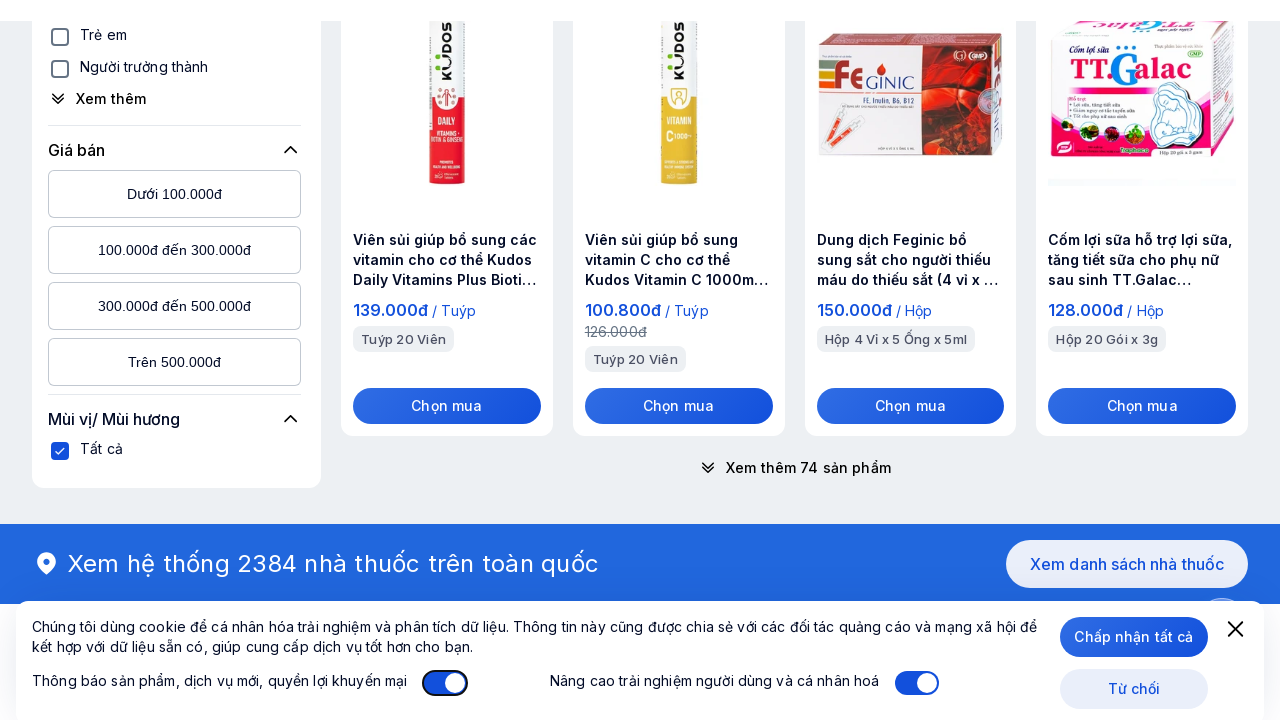

Scrolled down (iteration 39/50)
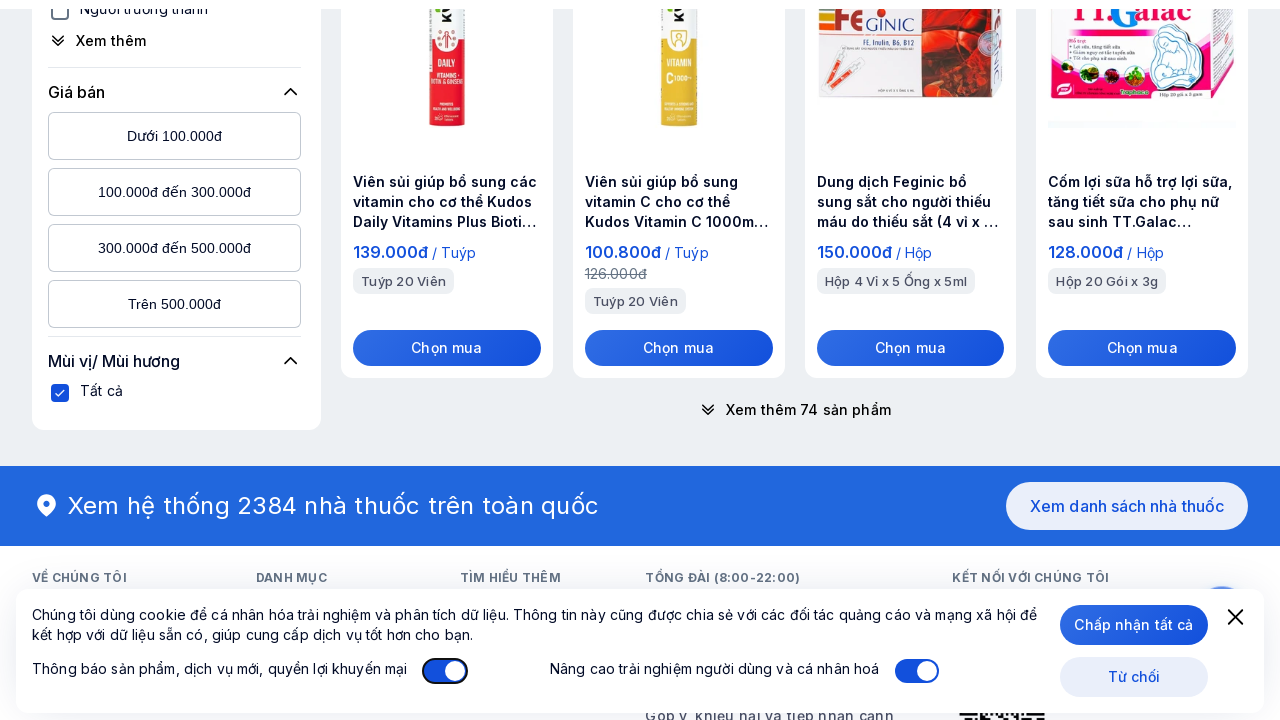

Scrolled down (iteration 40/50)
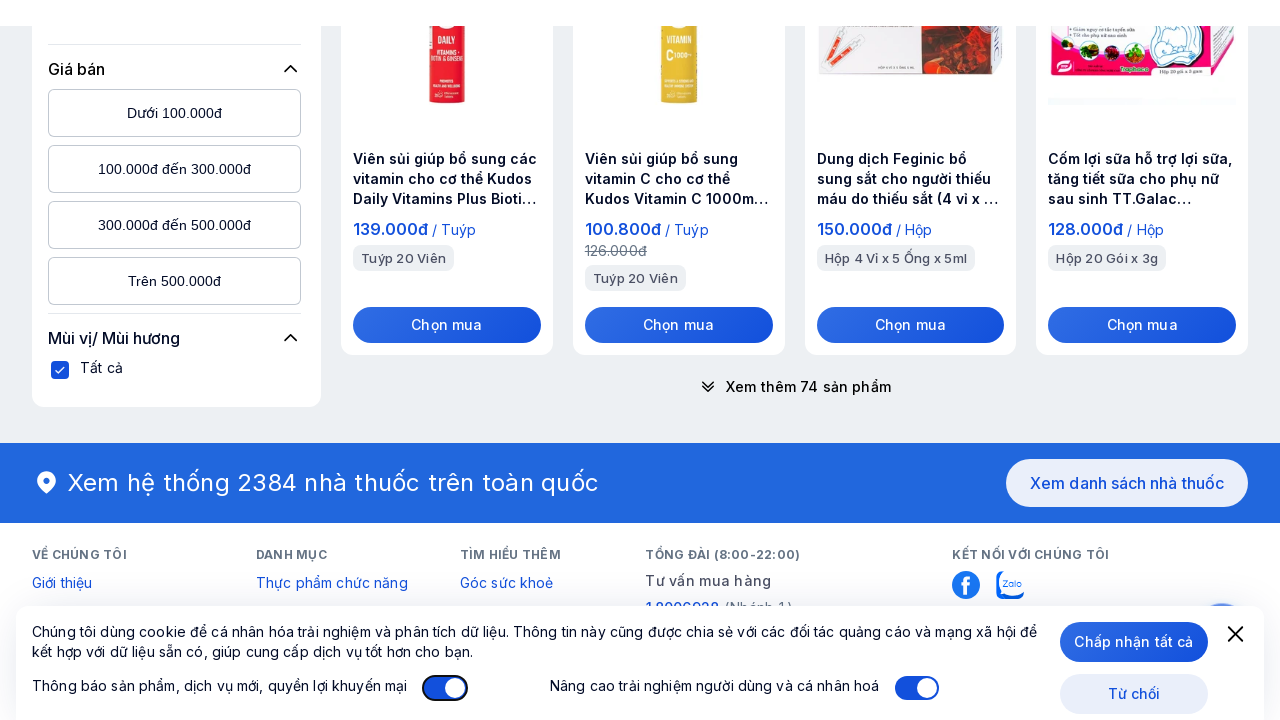

Scrolled down (iteration 41/50)
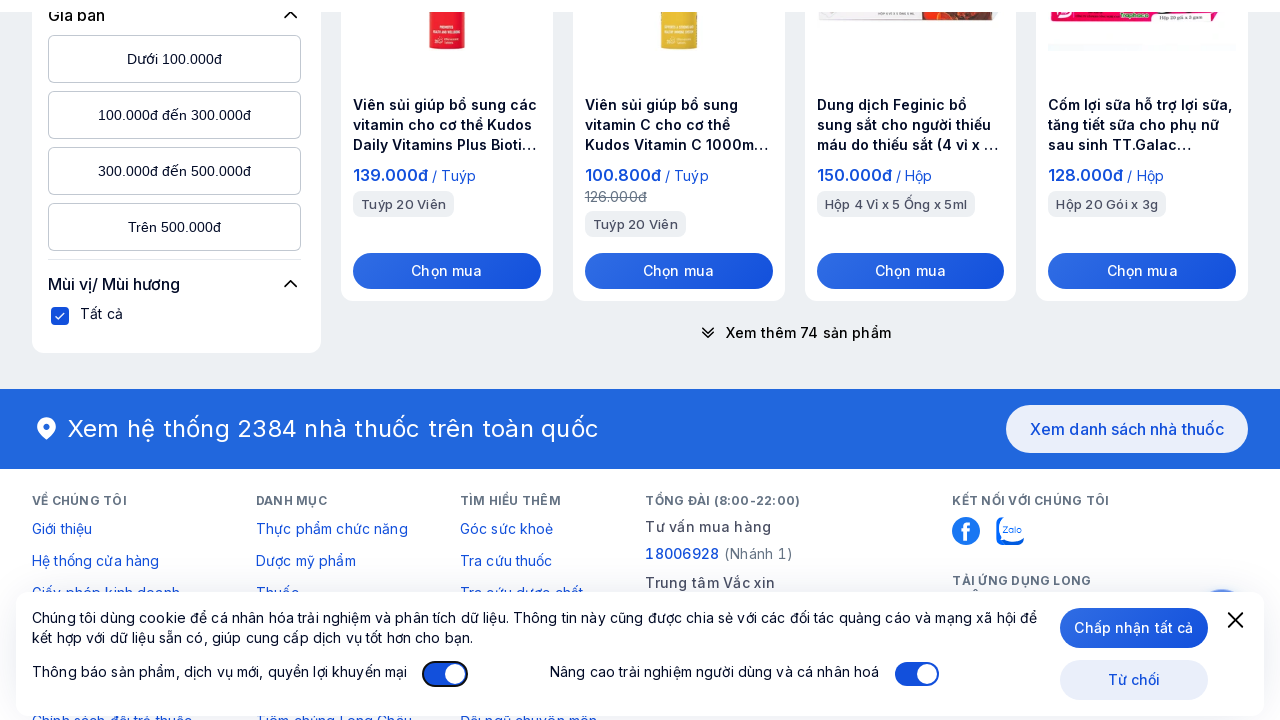

Scrolled down (iteration 42/50)
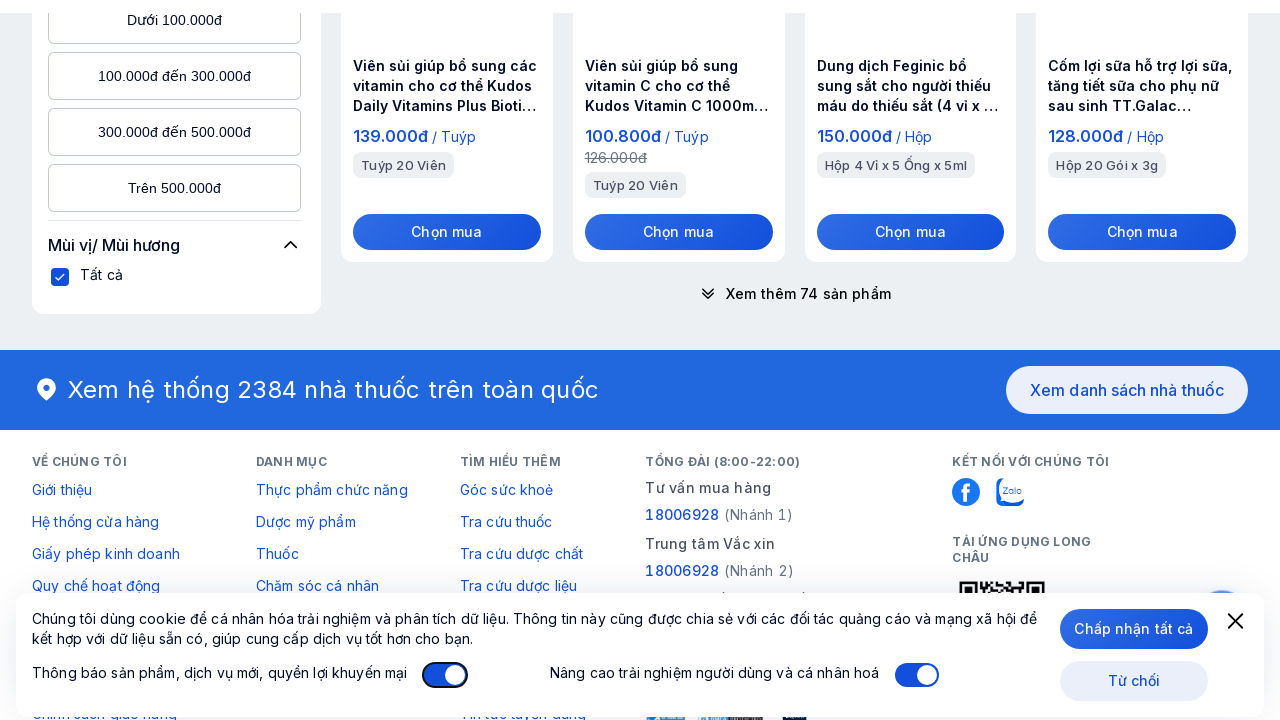

Scrolled down (iteration 43/50)
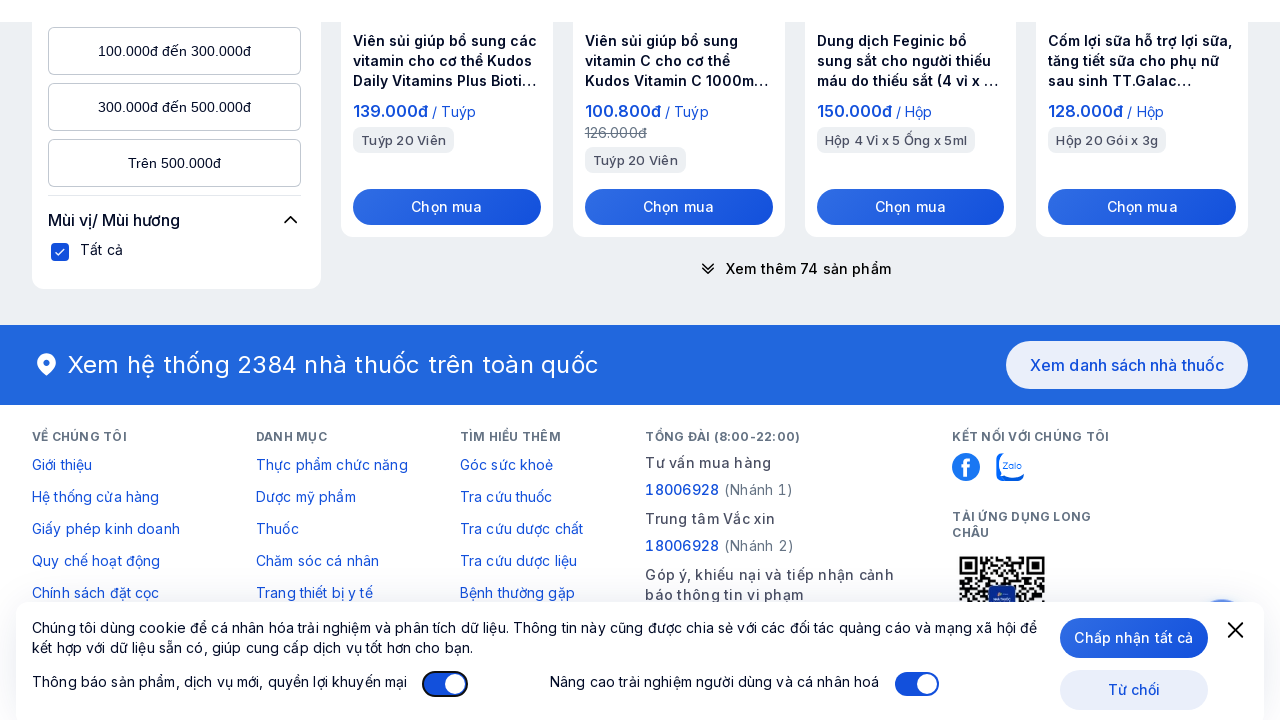

Scrolled down (iteration 44/50)
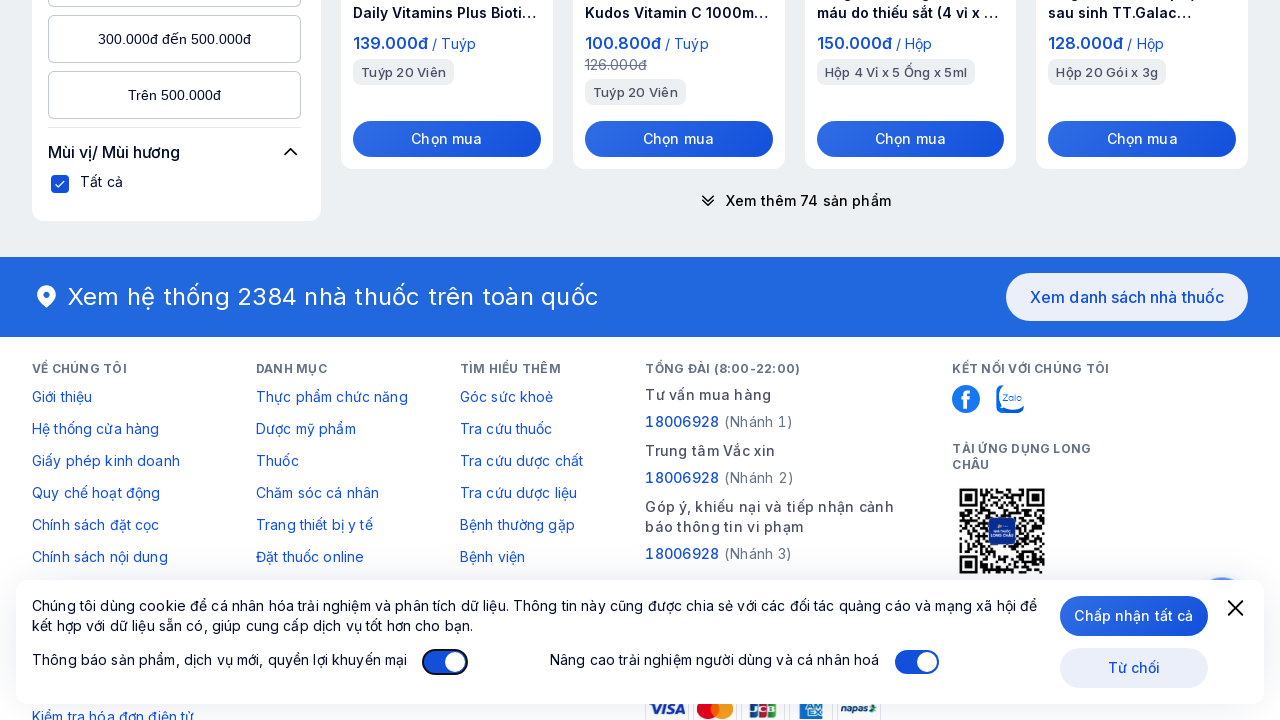

Scrolled down (iteration 45/50)
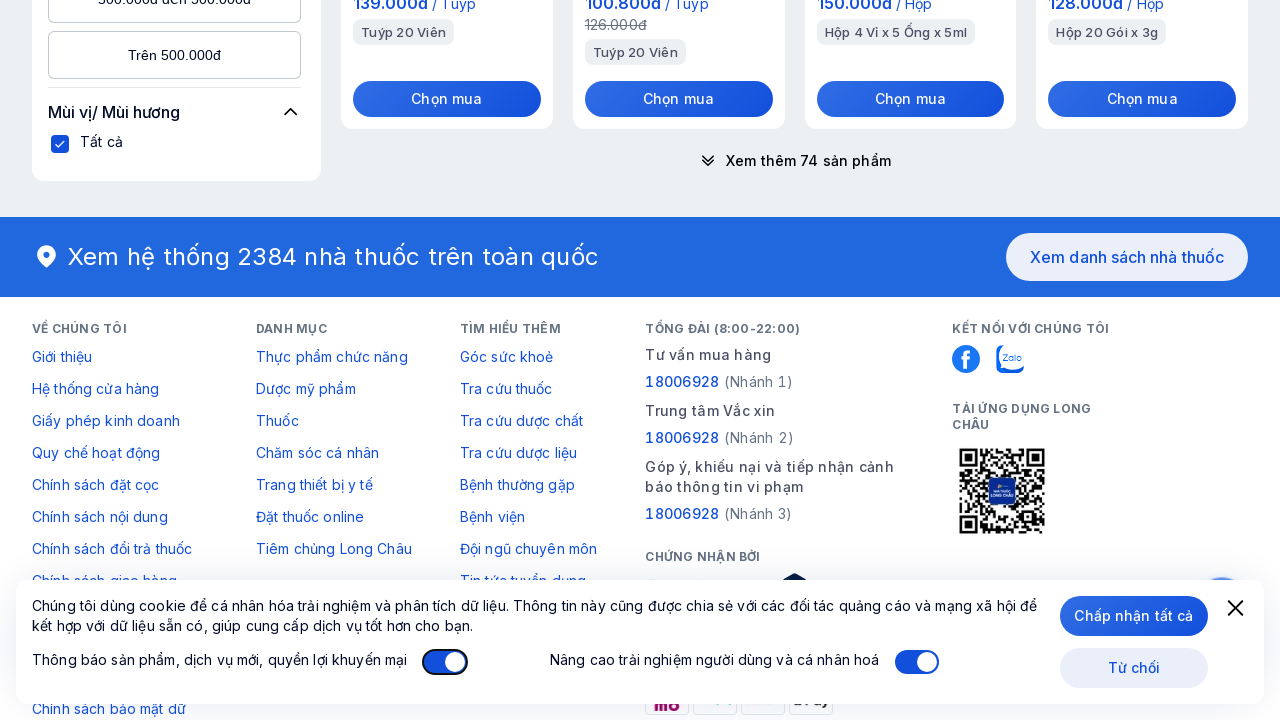

Scrolled down (iteration 46/50)
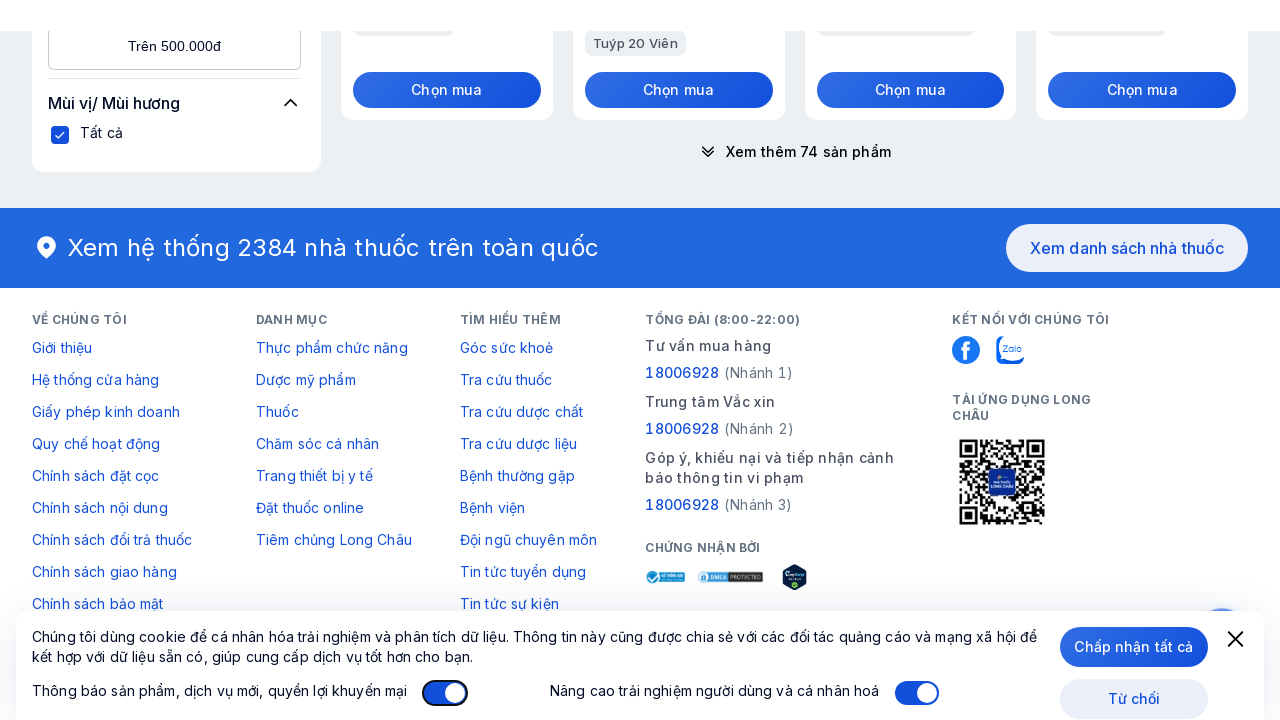

Scrolled down (iteration 47/50)
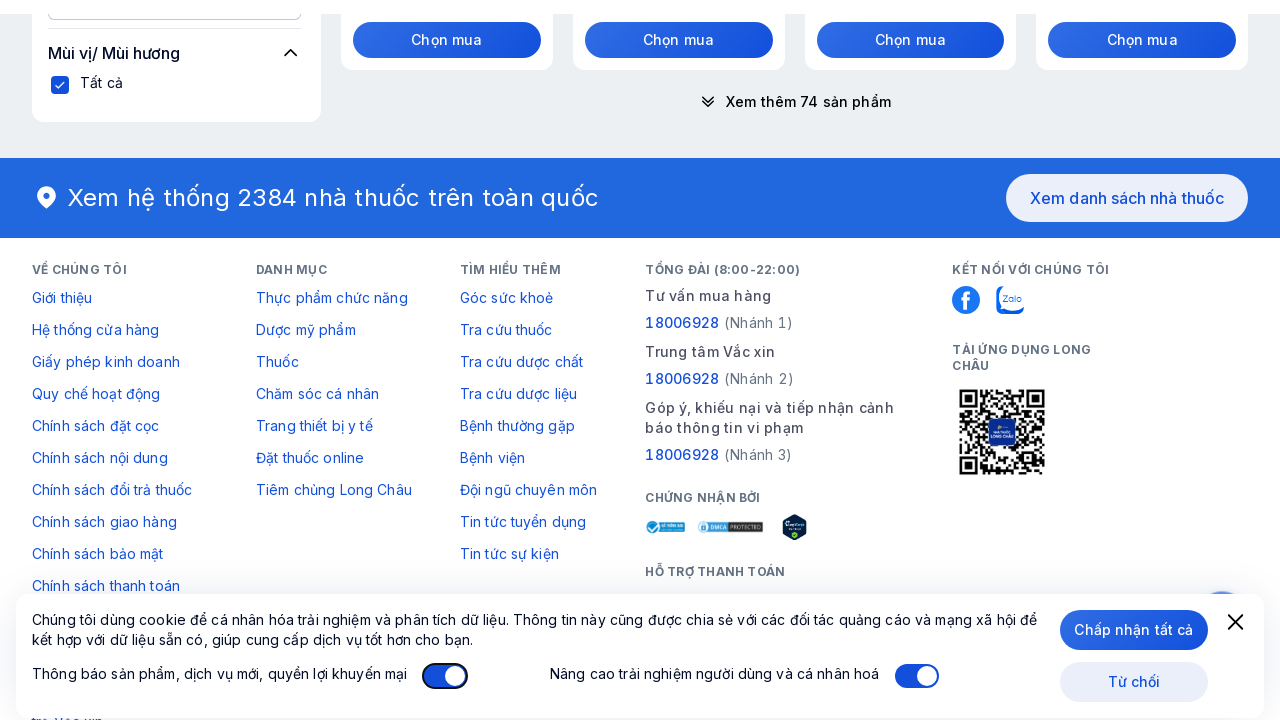

Scrolled down (iteration 48/50)
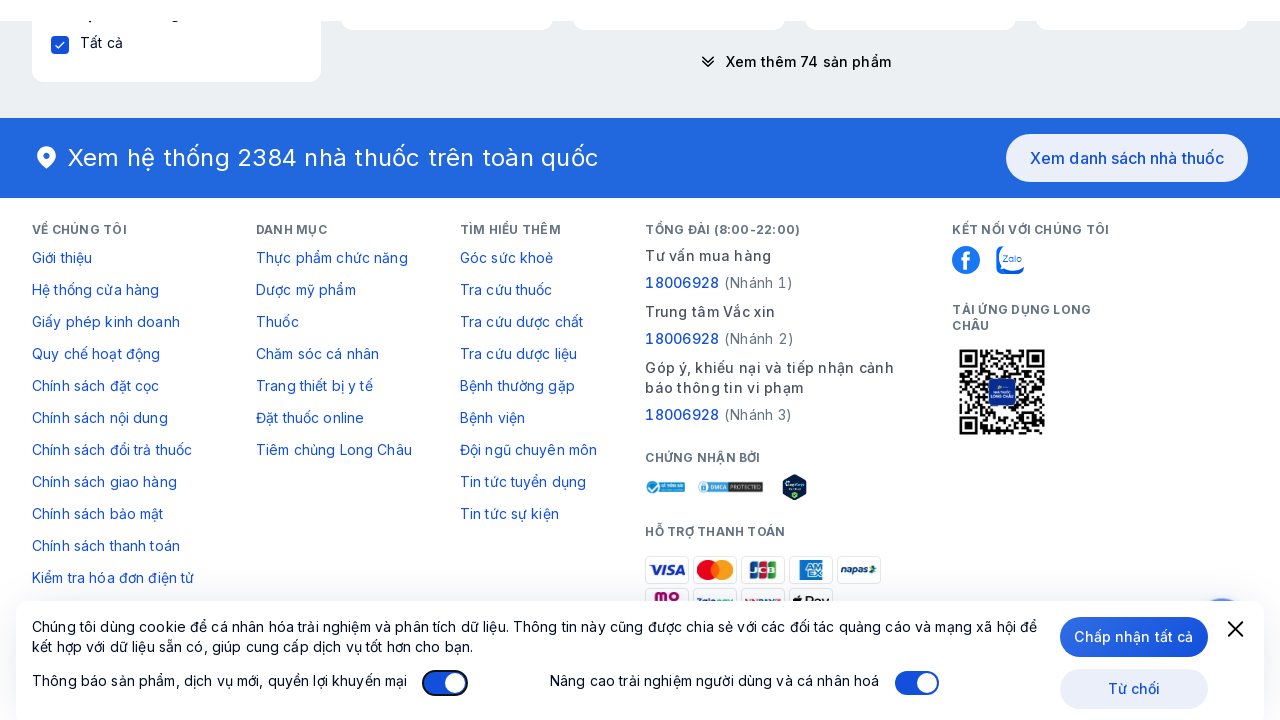

Scrolled down (iteration 49/50)
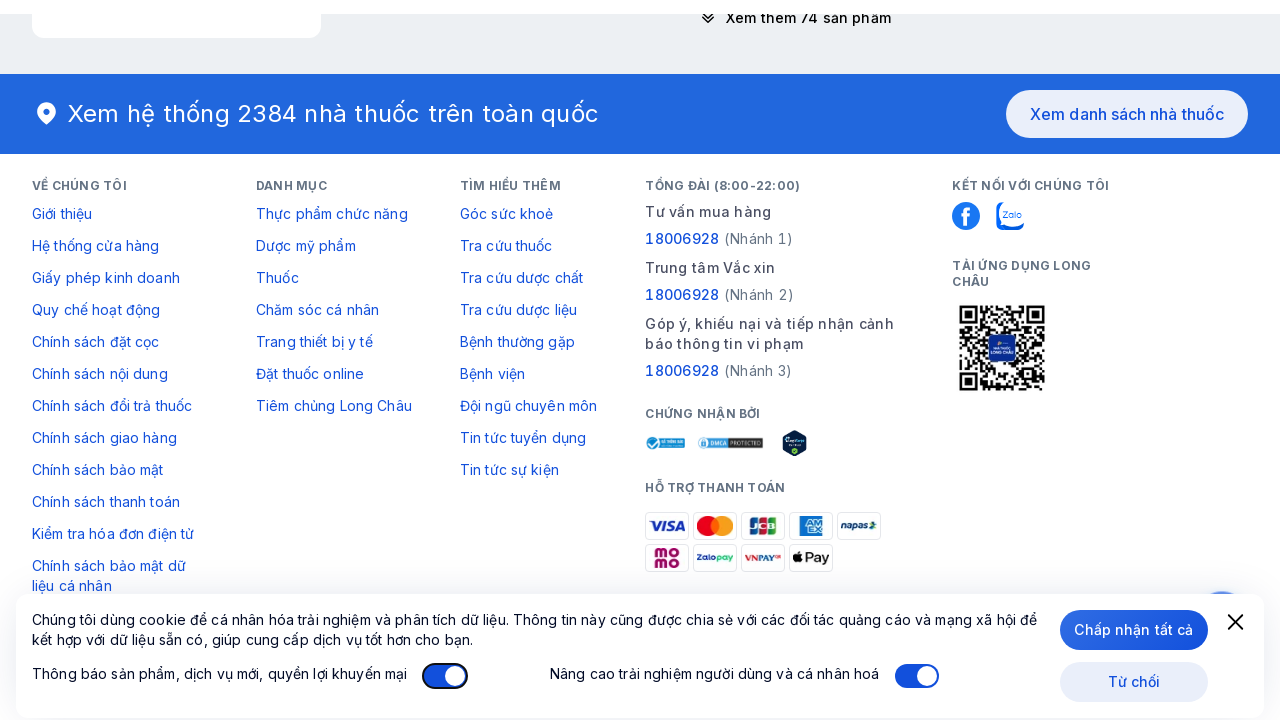

Scrolled down (iteration 50/50)
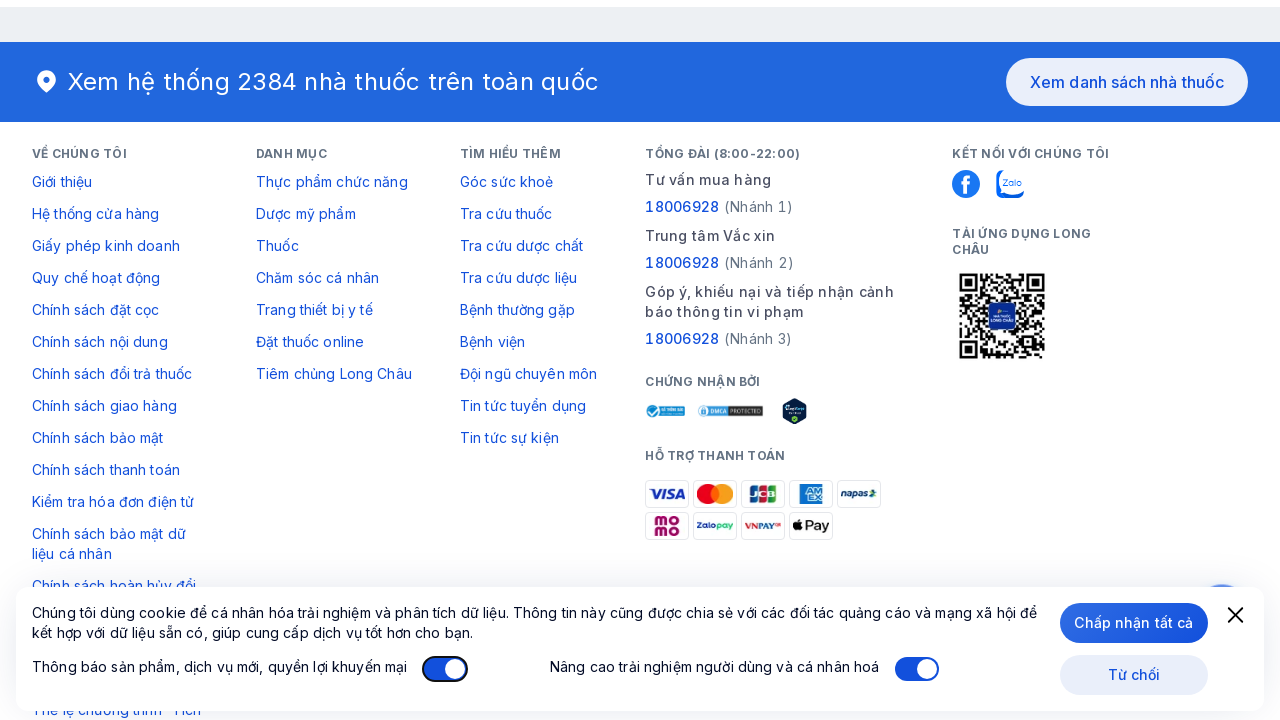

Waited 1 second for content to fully load
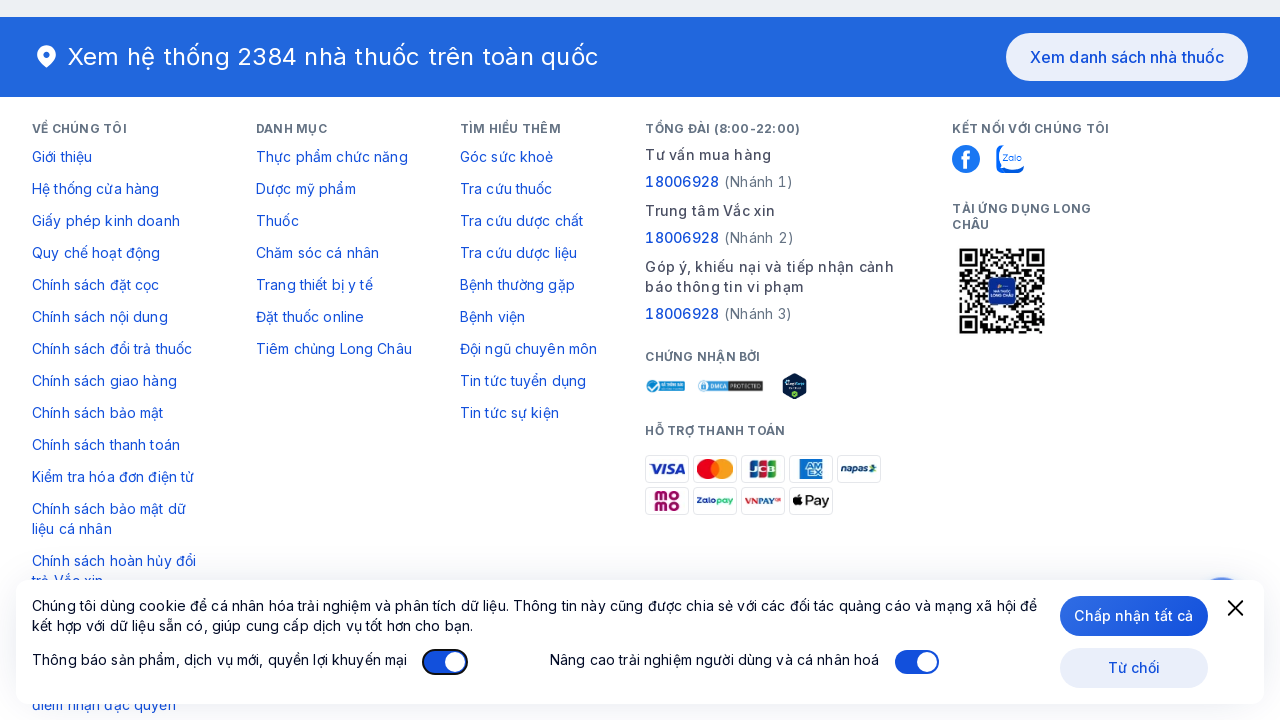

Verified product 'Buy' buttons are loaded
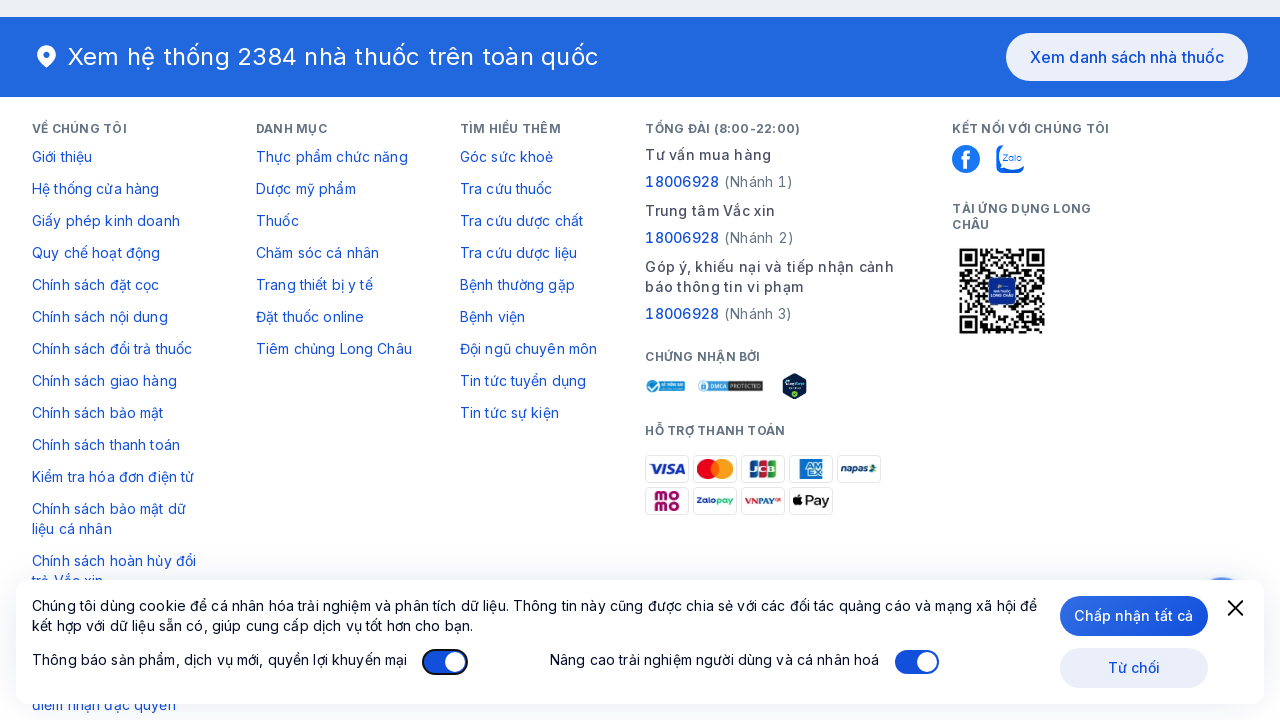

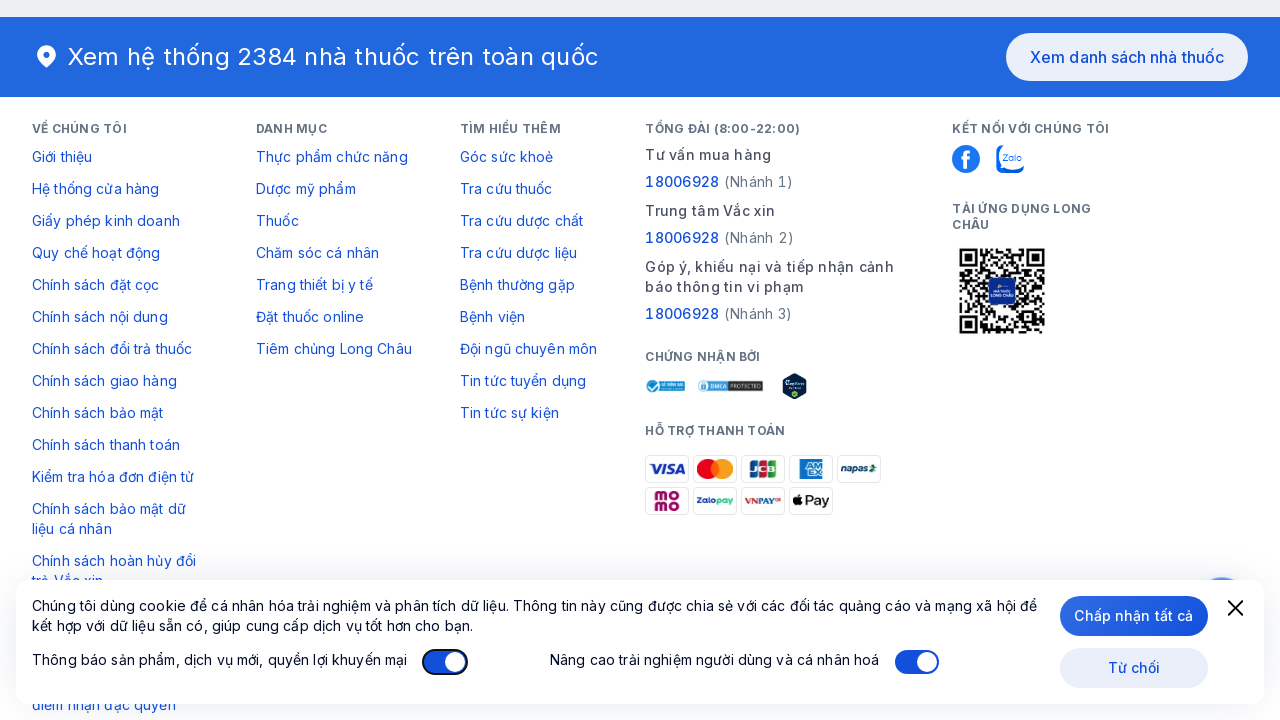